Tests all footer links by iterating through them and verifying they navigate properly or return valid HTTP responses for external links.

Starting URL: https://www.xenonstack.com/

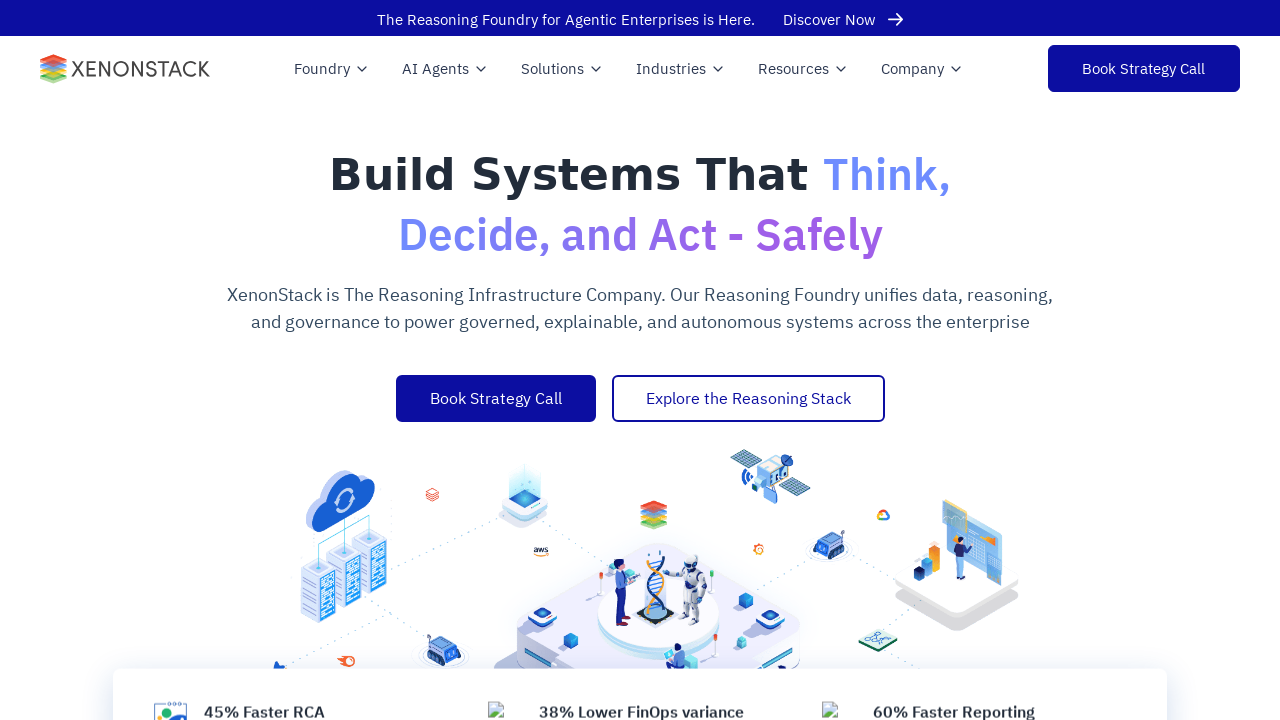

Waited for page to reach domcontentloaded state
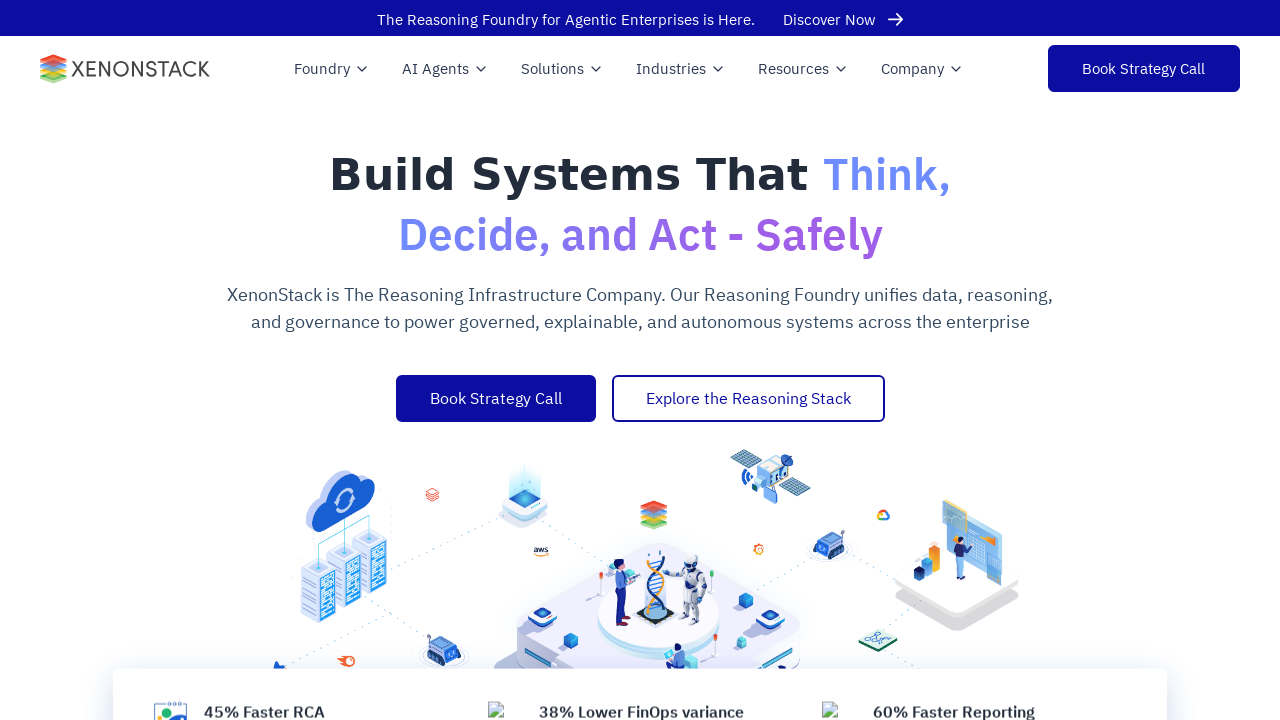

Footer element is present on the page
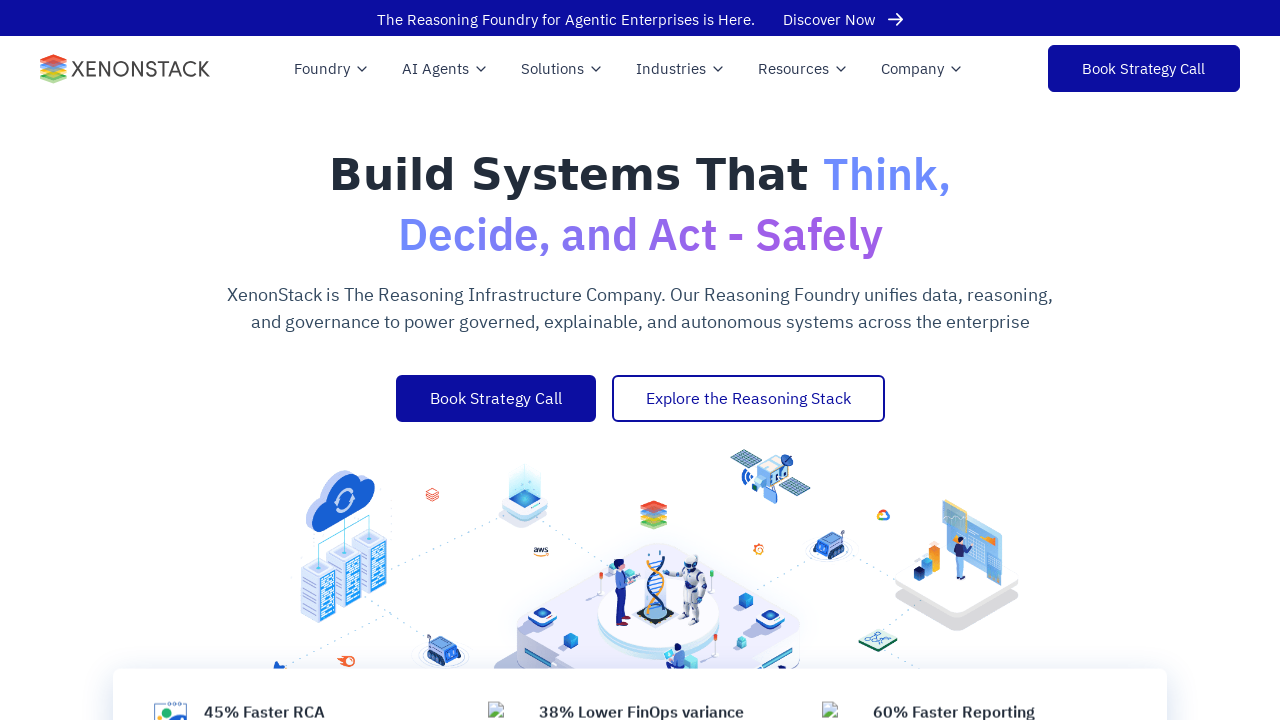

Retrieved 113 footer links
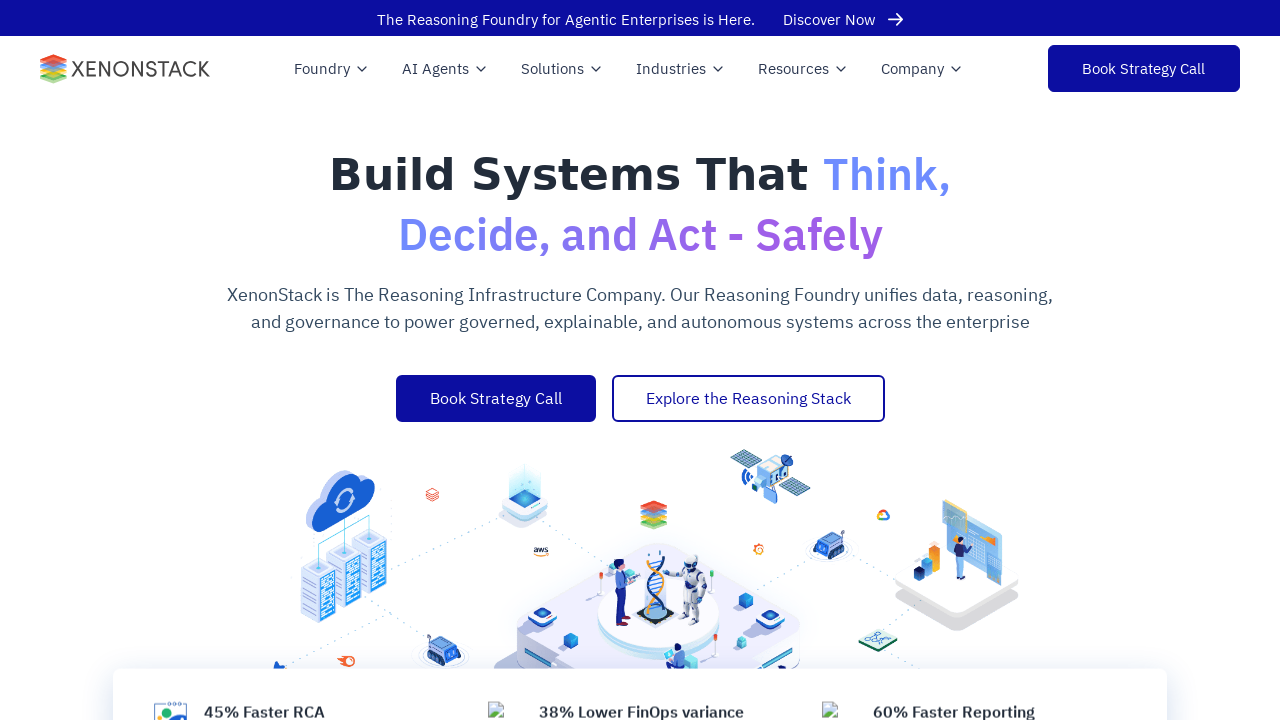

Re-fetched footer links for iteration 1
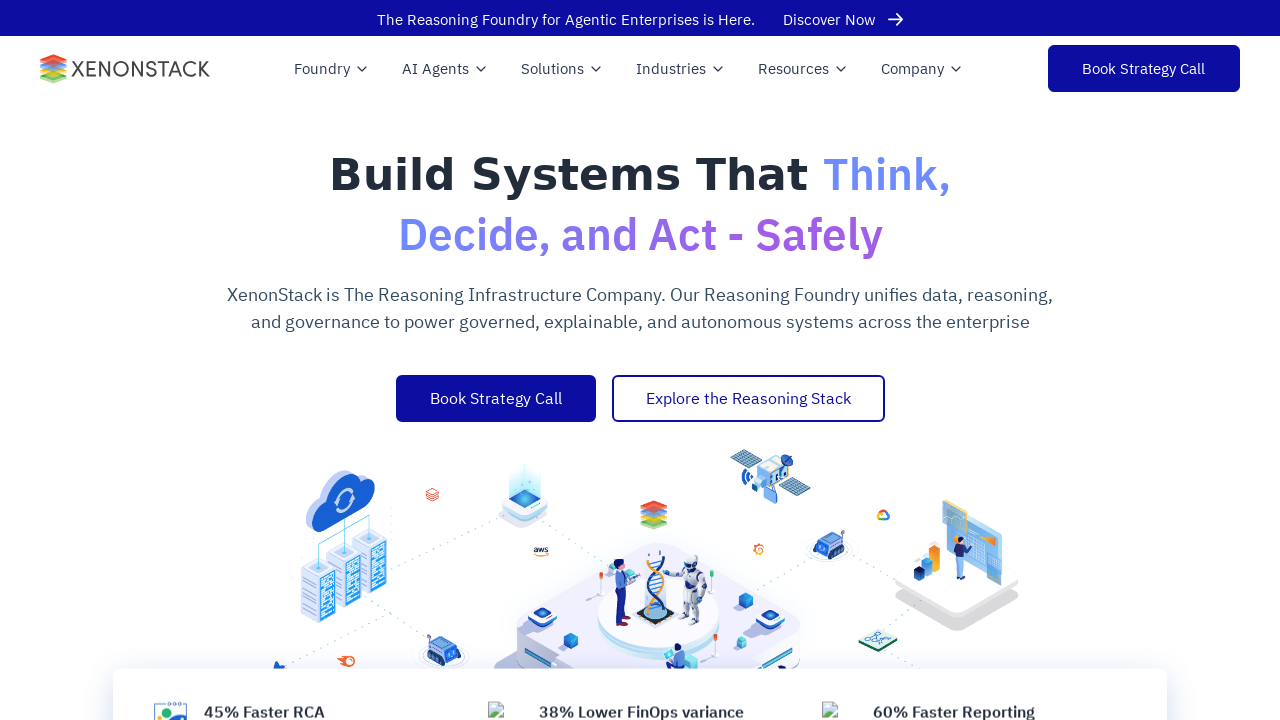

Retrieved href attribute: https://www.youtube.com/c/XenonStackOfficial
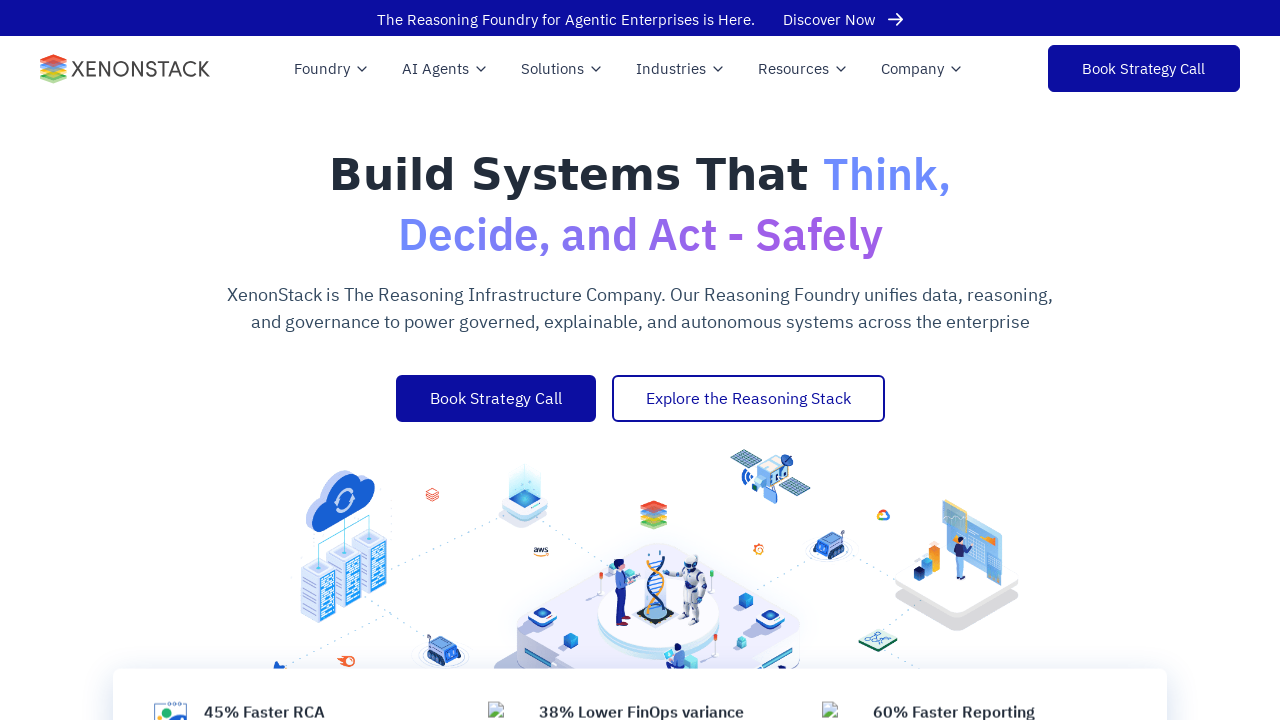

Re-fetched footer links for iteration 2
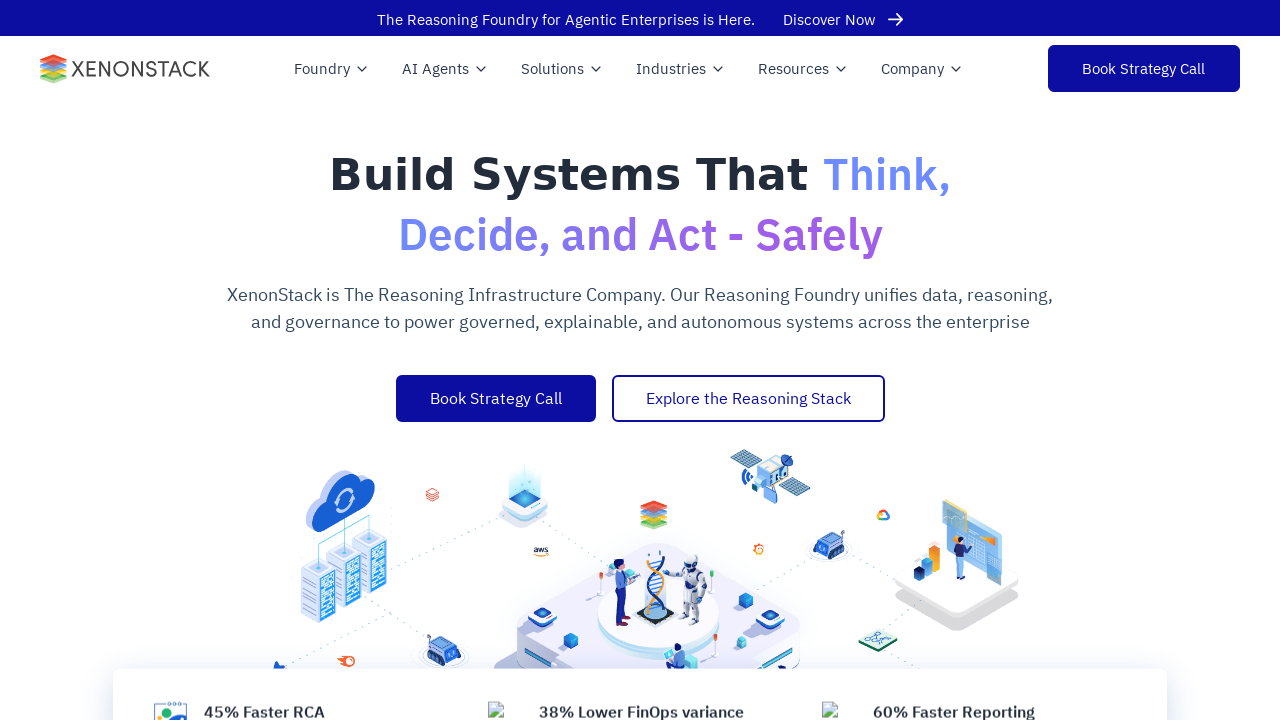

Retrieved href attribute: https://www.linkedin.com/company/xenonstack/
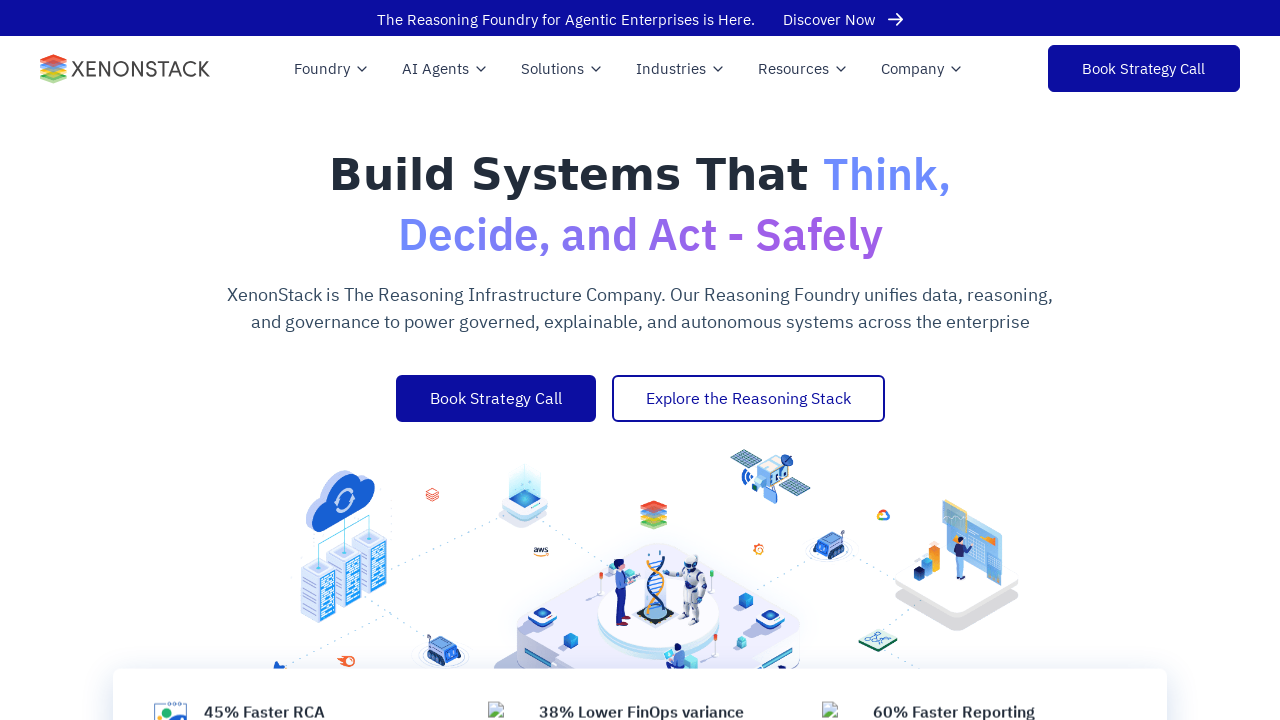

Re-fetched footer links for iteration 3
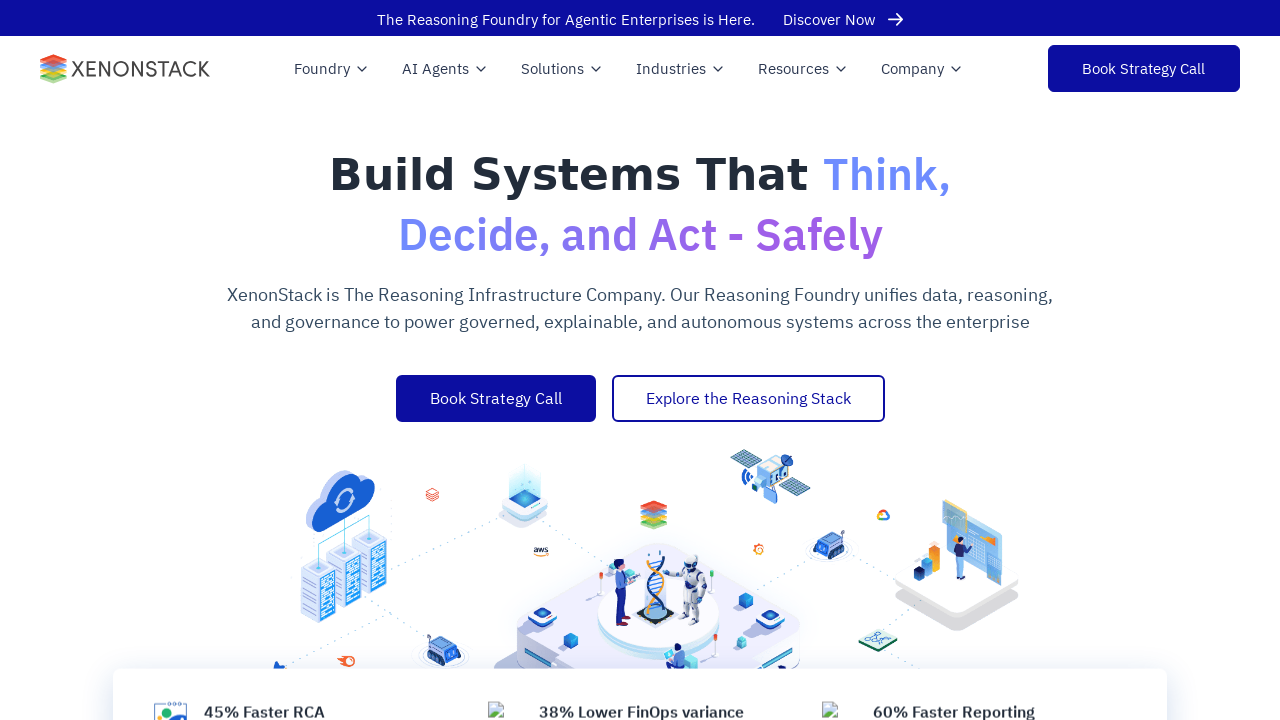

Retrieved href attribute: https://github.com/xenonstack
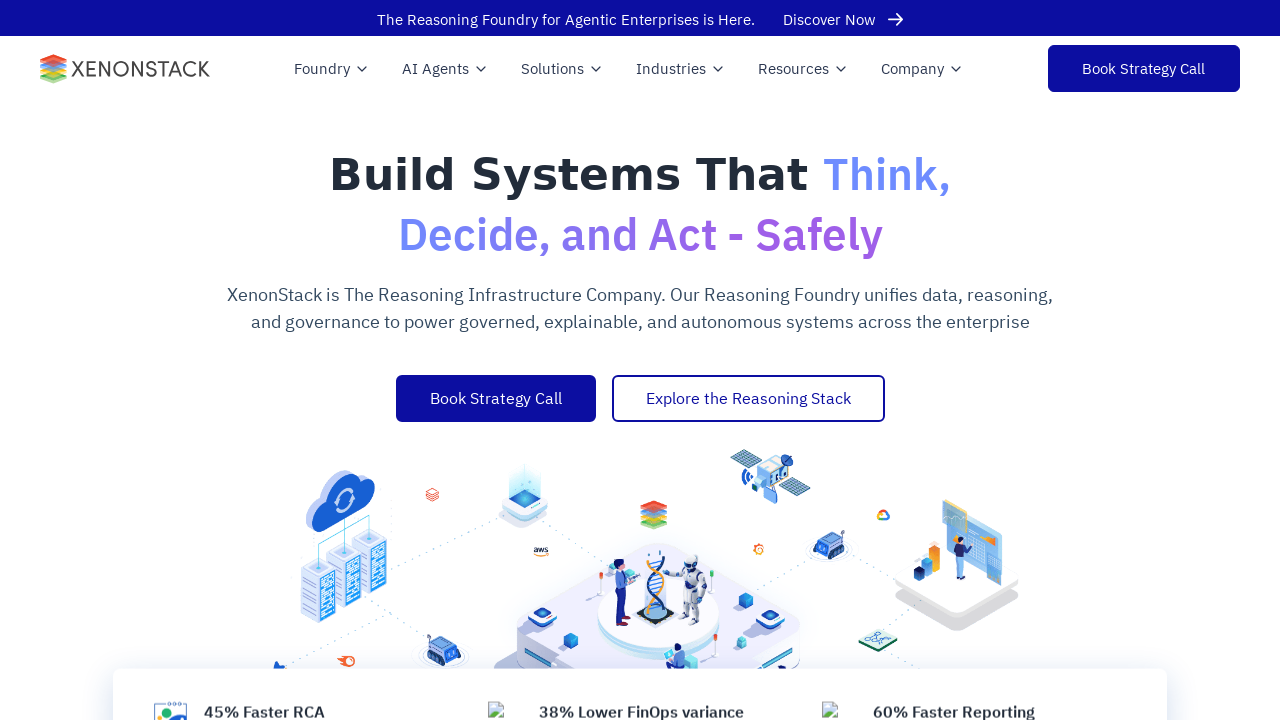

Re-fetched footer links for iteration 4
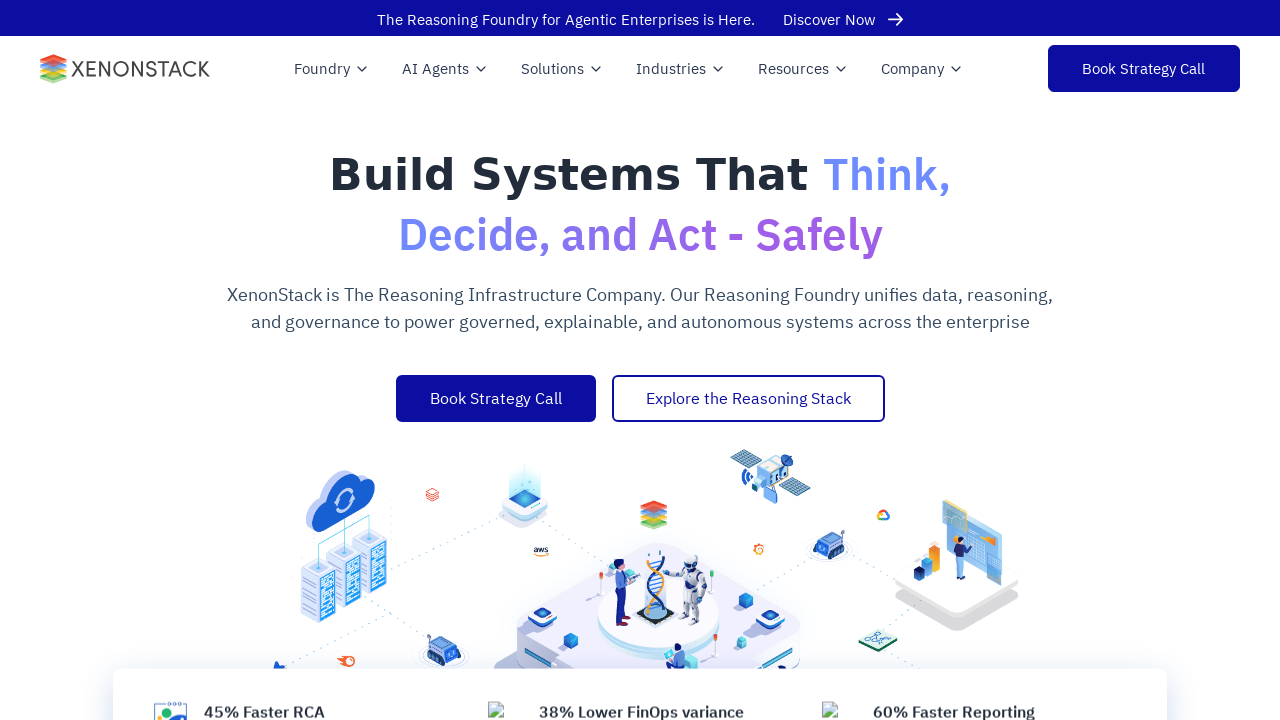

Retrieved href attribute: https://twitter.com/xenonstack
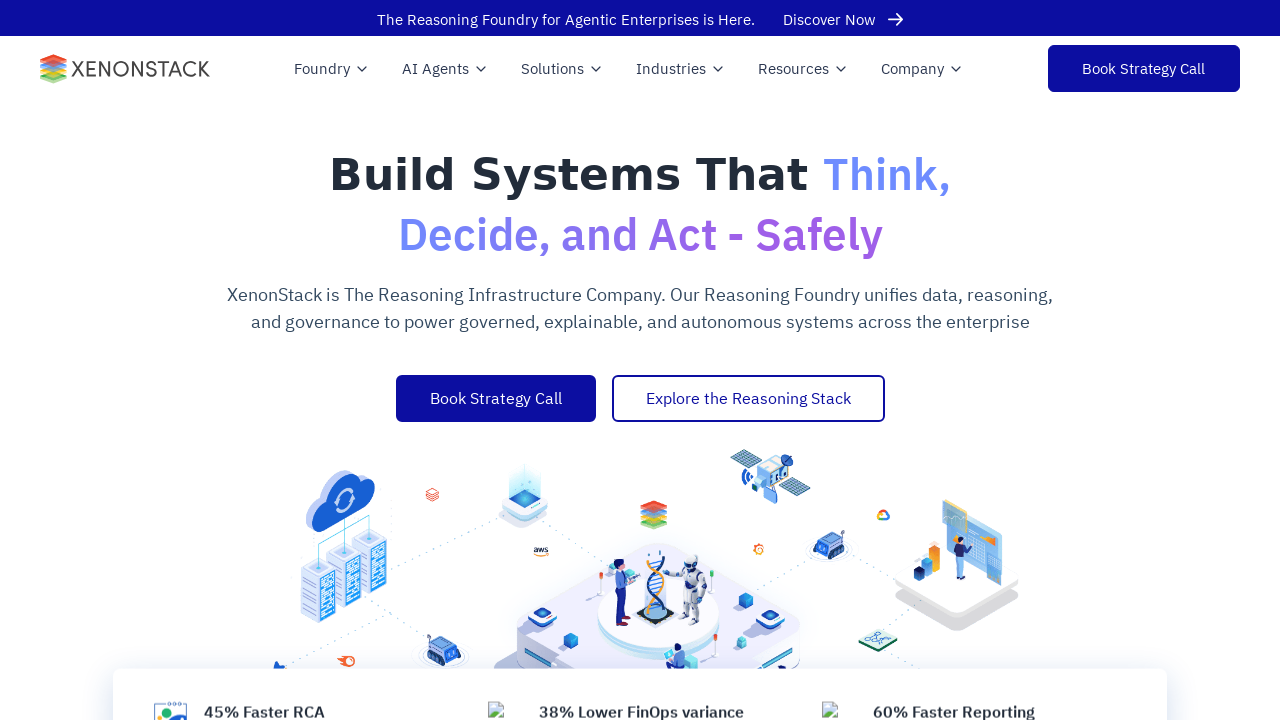

Re-fetched footer links for iteration 5
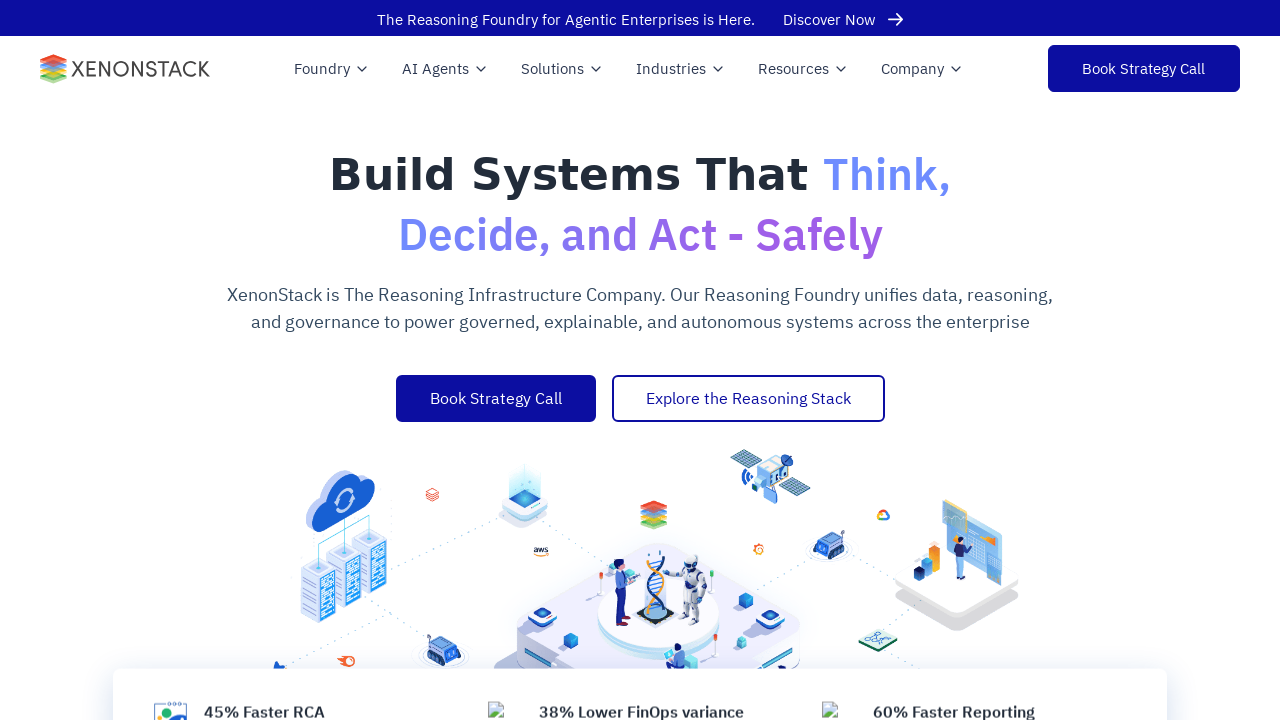

Retrieved href attribute: https://medium.com/@xenonstack
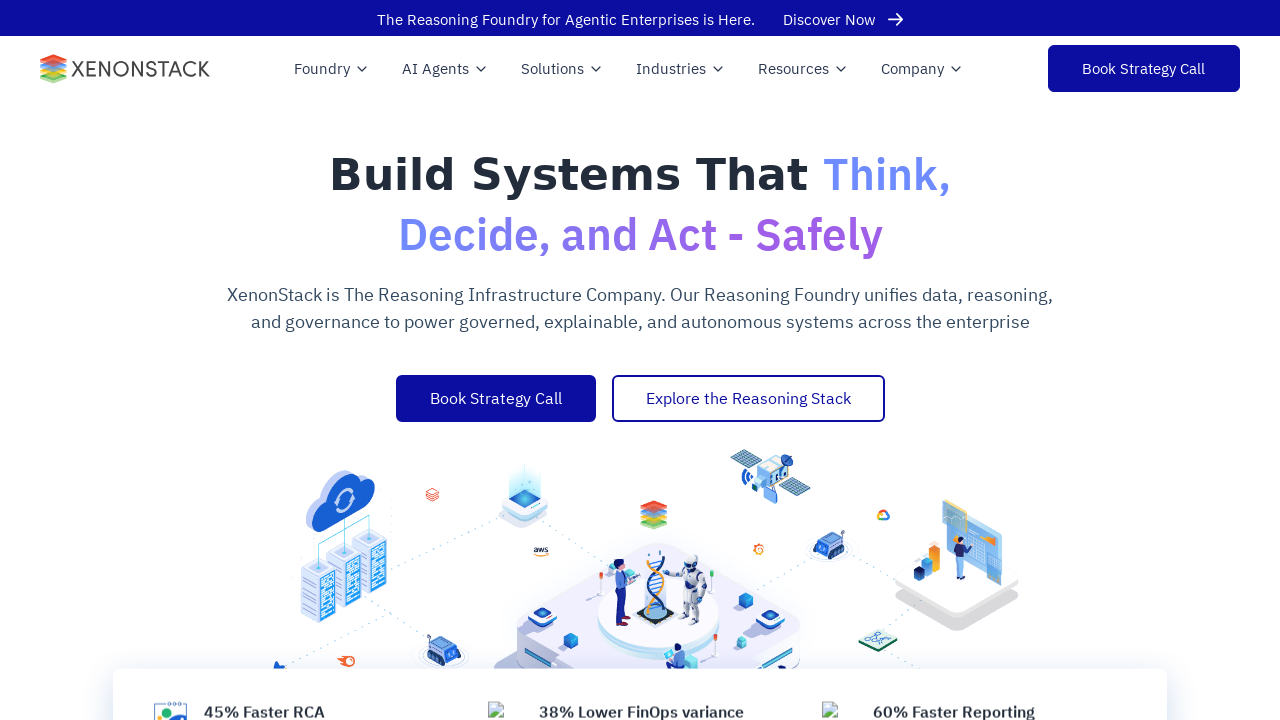

Re-fetched footer links for iteration 6
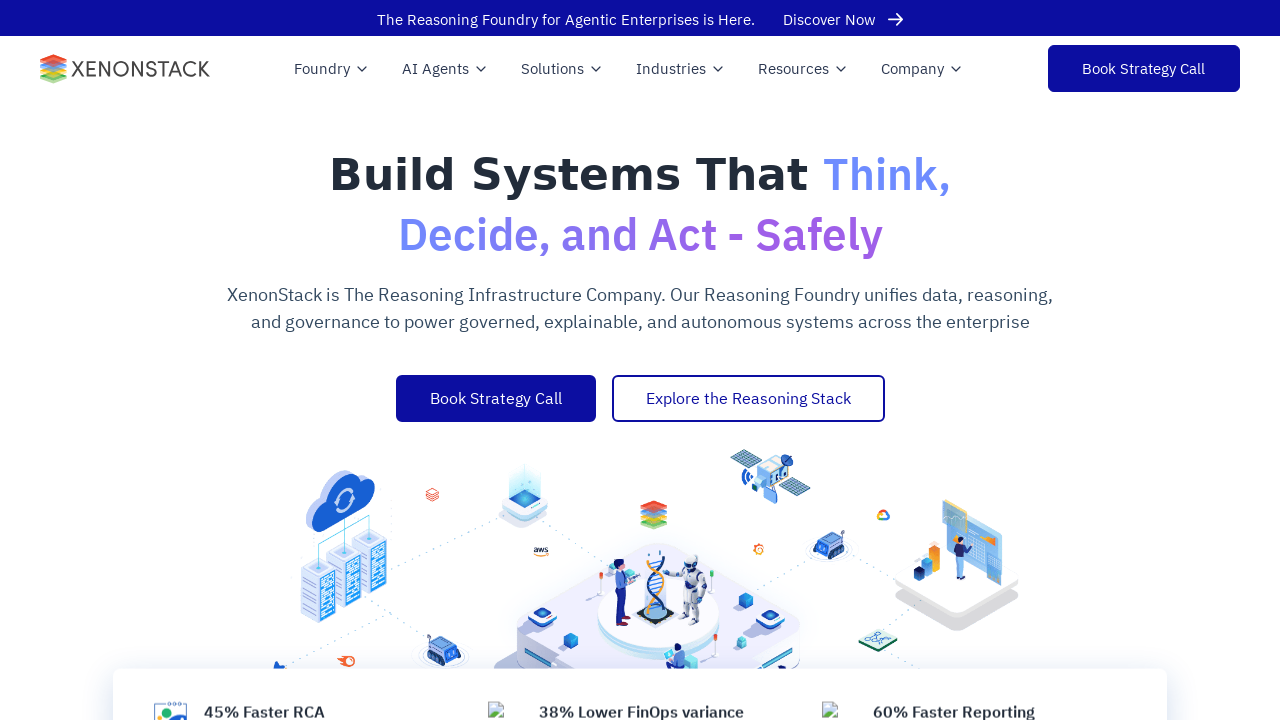

Retrieved href attribute: https://www.instagram.com/teamxenonstack/
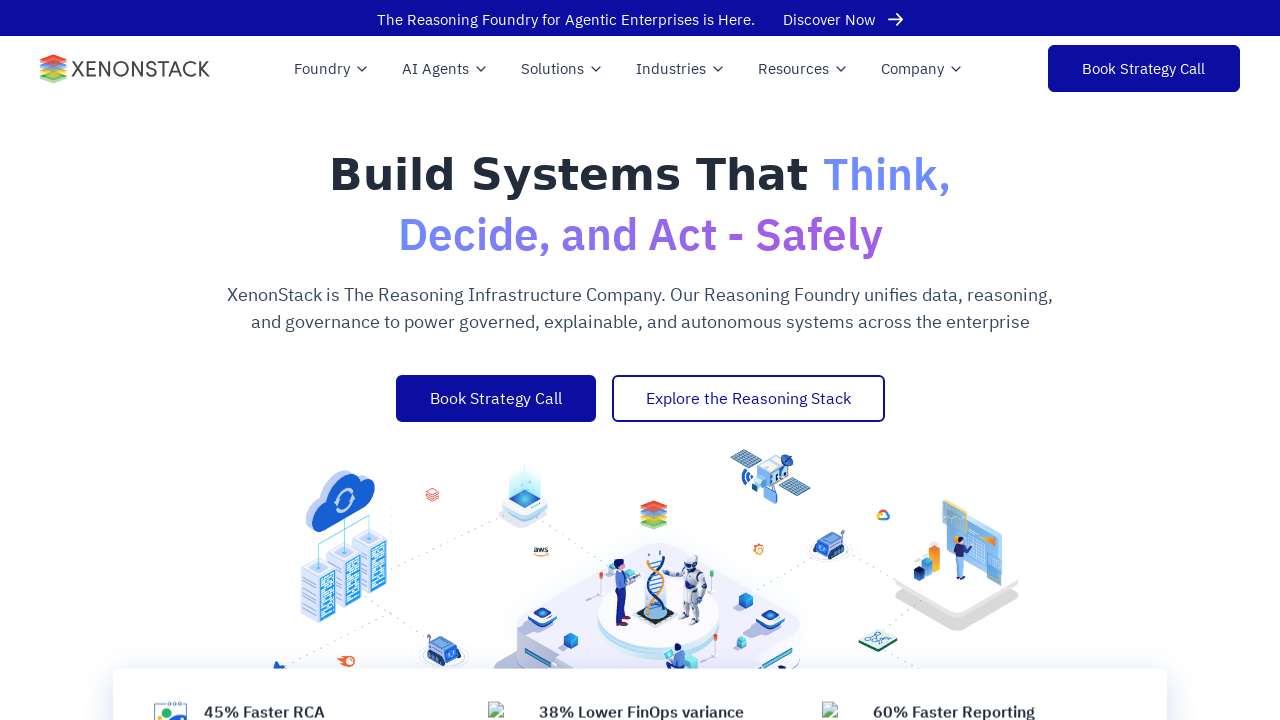

Re-fetched footer links for iteration 7
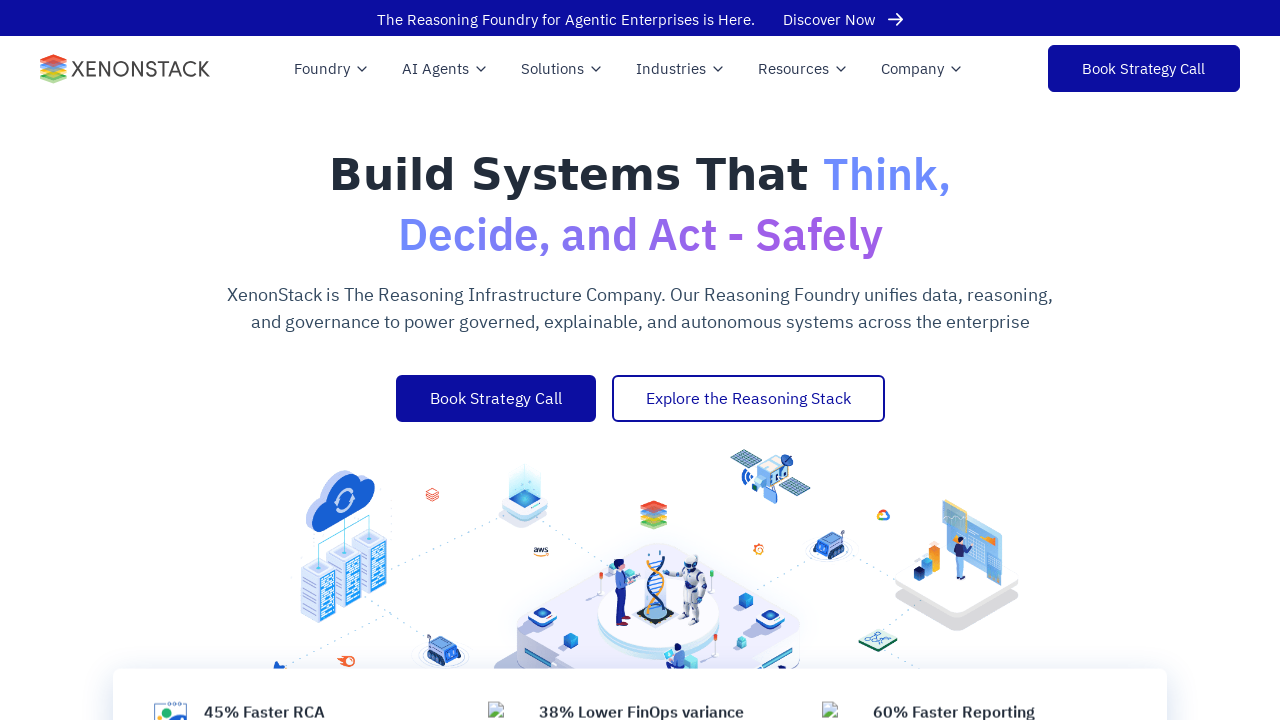

Retrieved href attribute: https://www.xenonstack.com/artificial-intelligence/composite-ai/
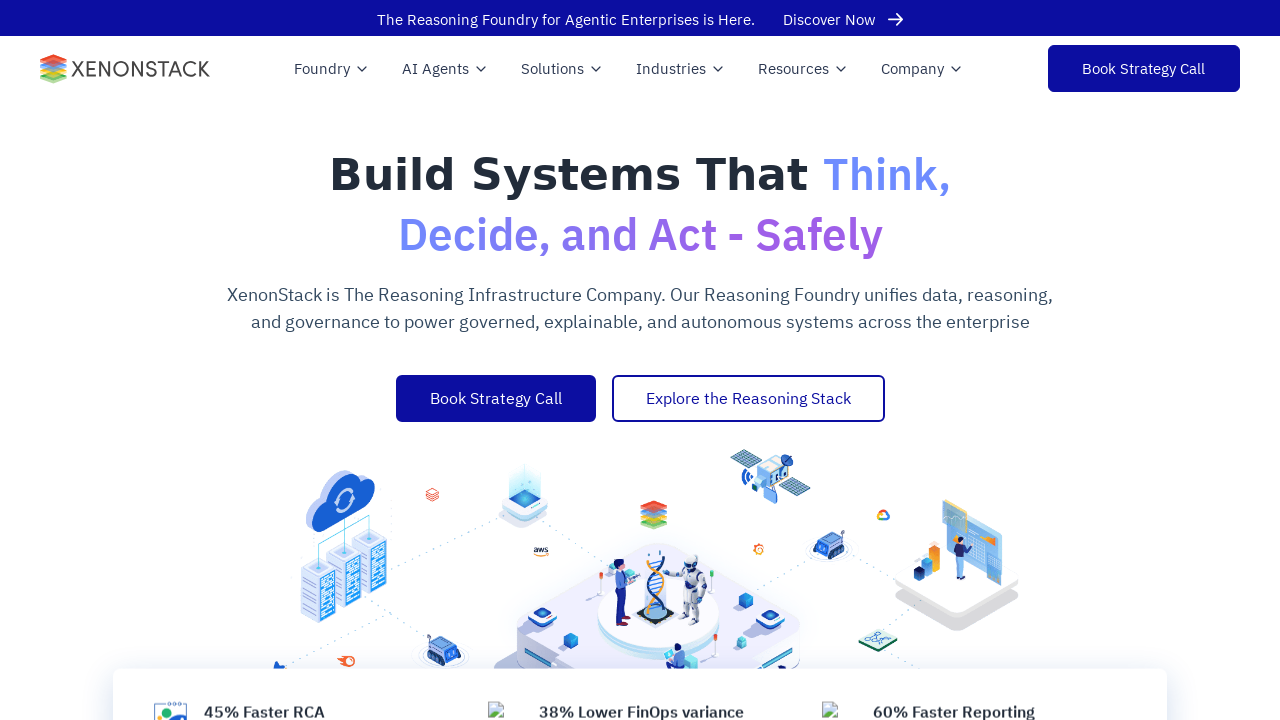

Identified internal link (xenonstack.com), current URL: https://www.xenonstack.com/
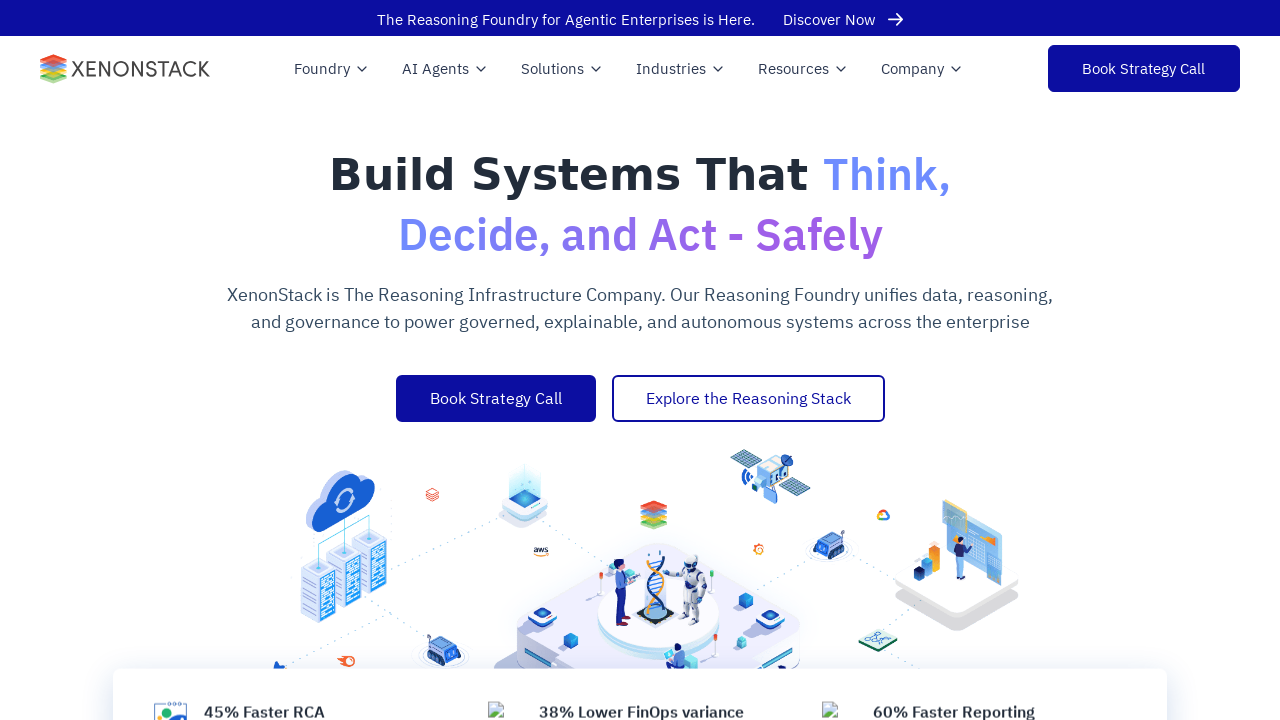

Checked target attribute: None
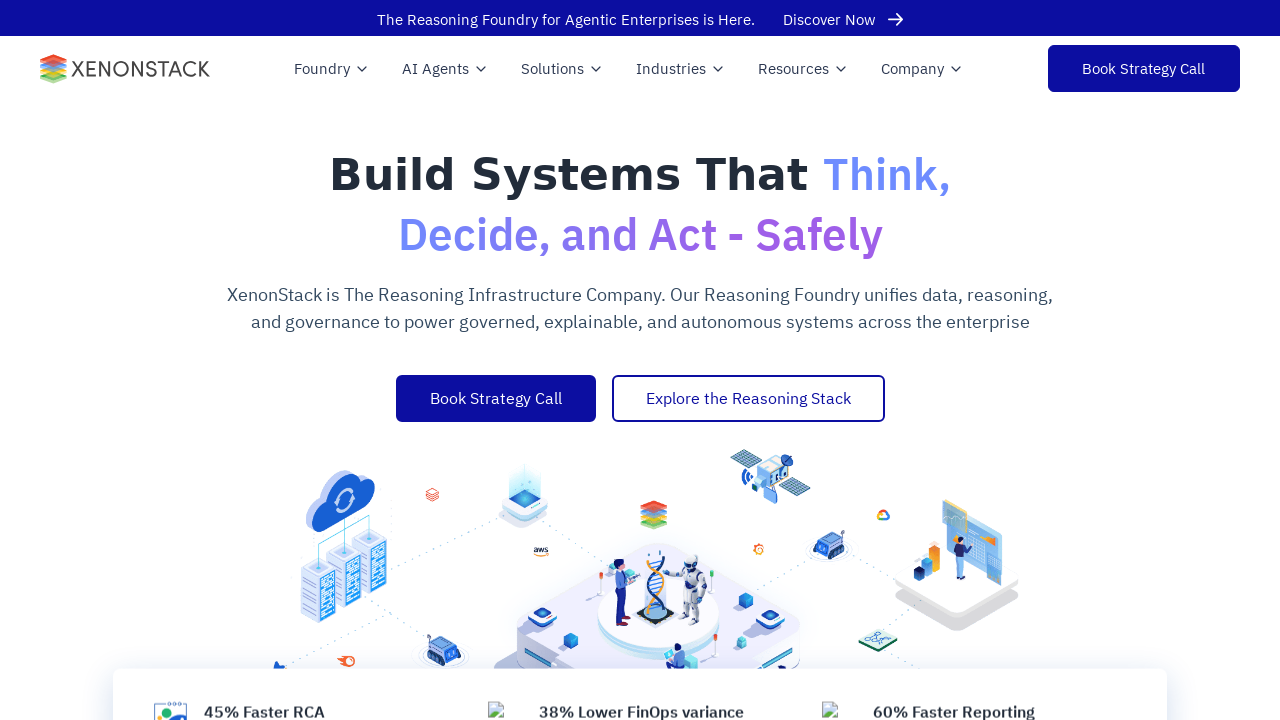

Clicked internal footer link: https://www.xenonstack.com/artificial-intelligence/composite-ai/ at (88, 361) on footer a >> nth=6
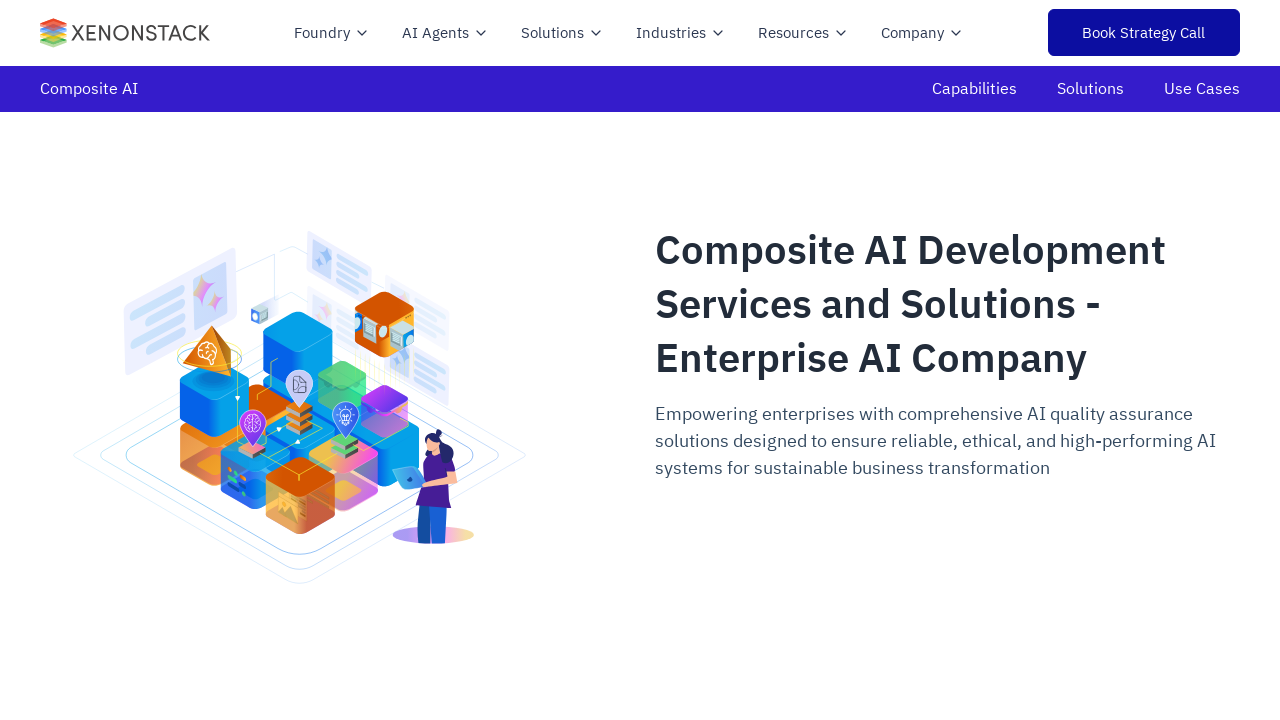

Waited 1000ms for page to load after clicking link
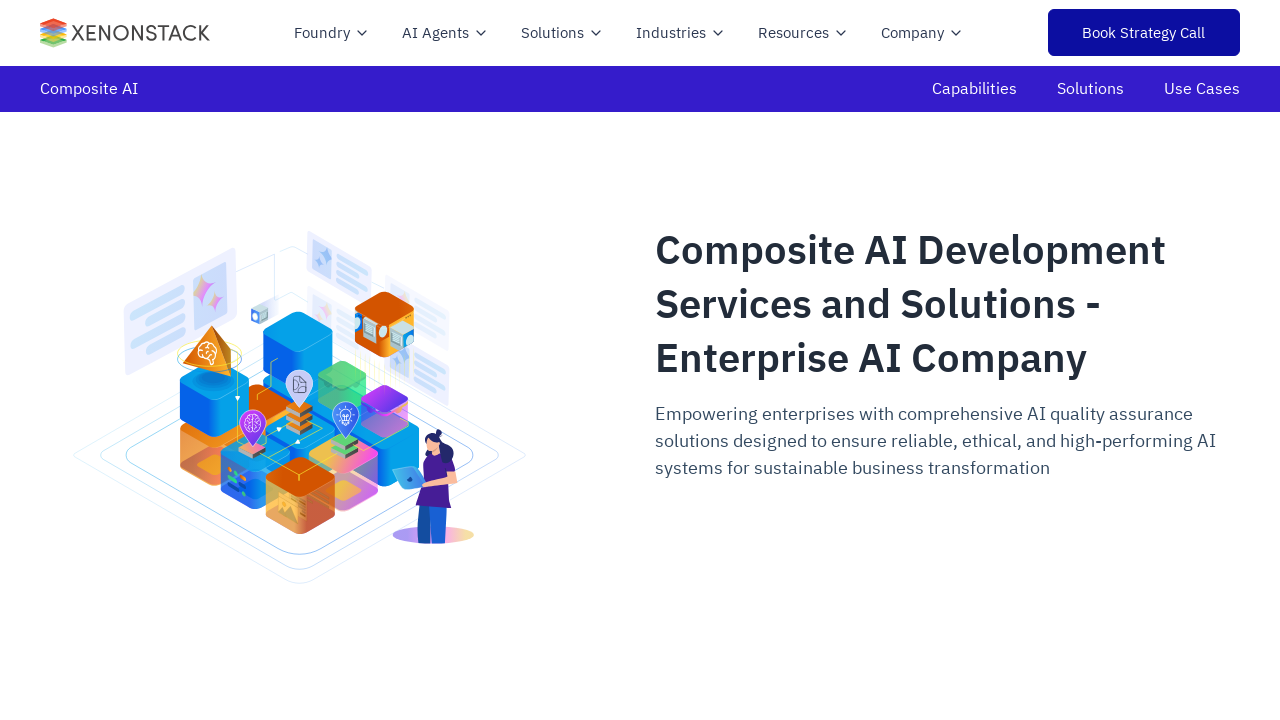

Navigated back to home page (https://www.xenonstack.com/)
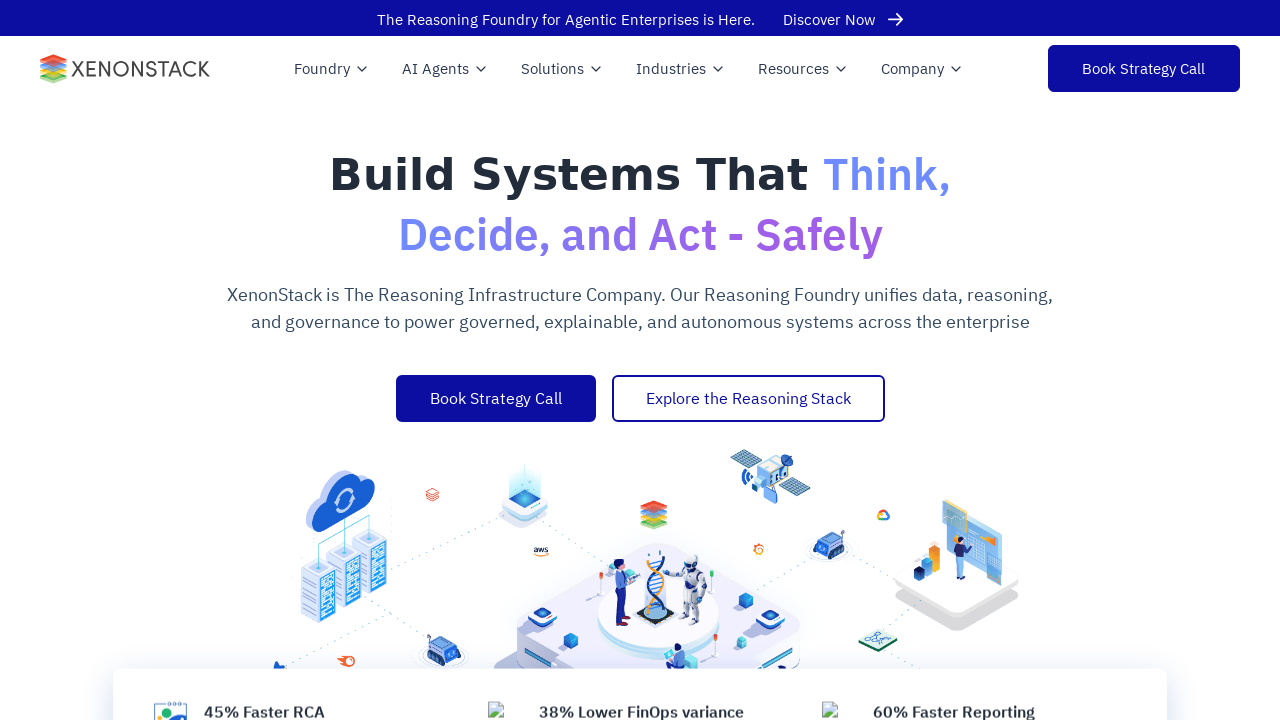

Waited for home page to reach domcontentloaded state
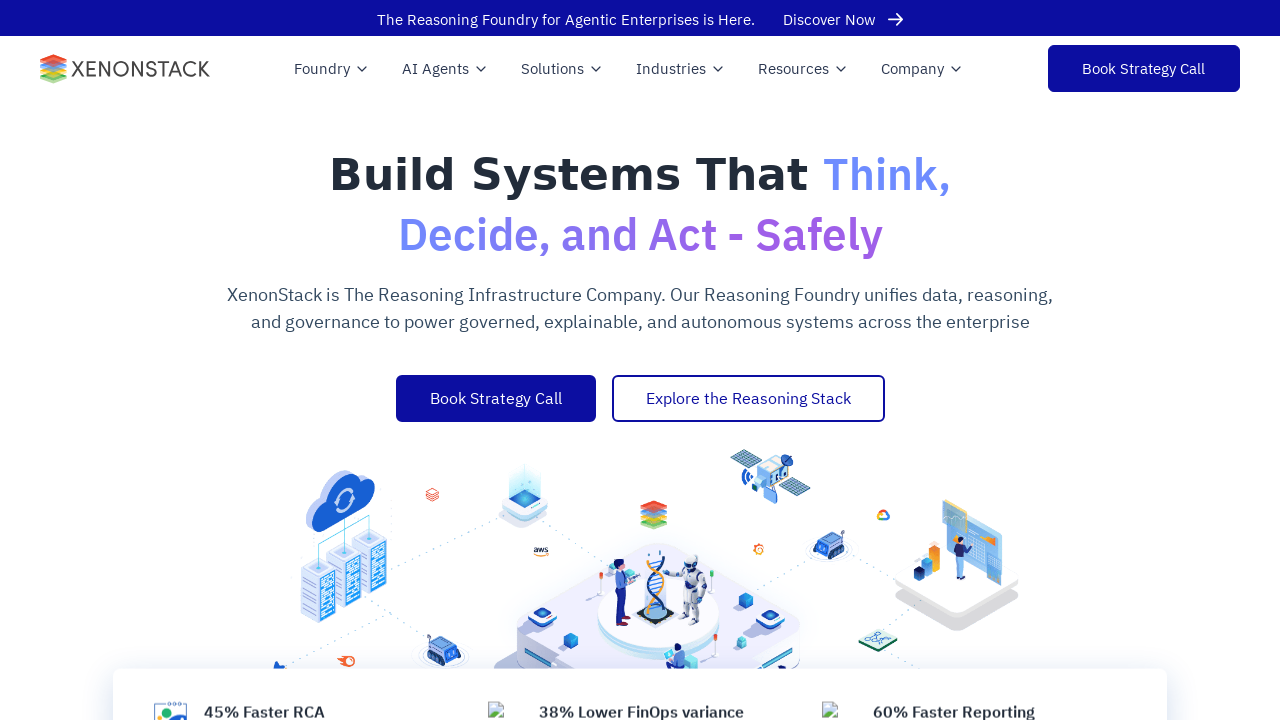

Re-fetched footer links for iteration 8
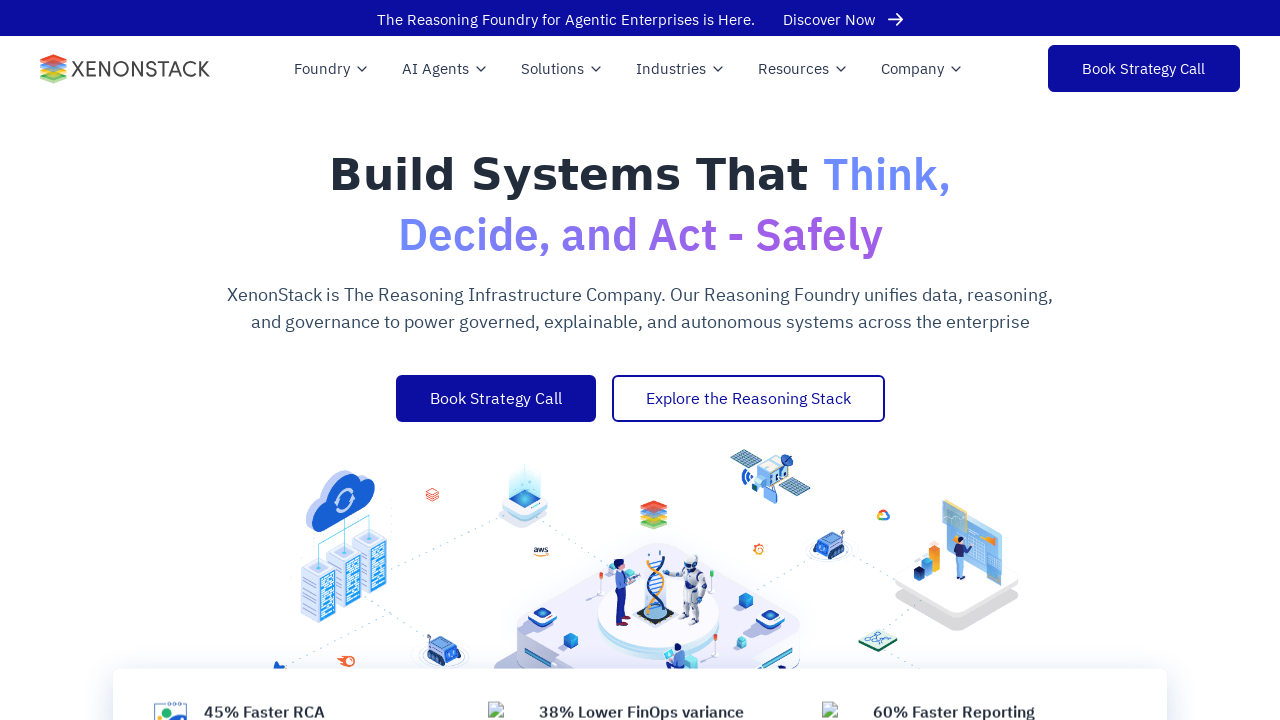

Retrieved href attribute: https://www.xenonstack.com/artificial-intelligence/decision-ai/
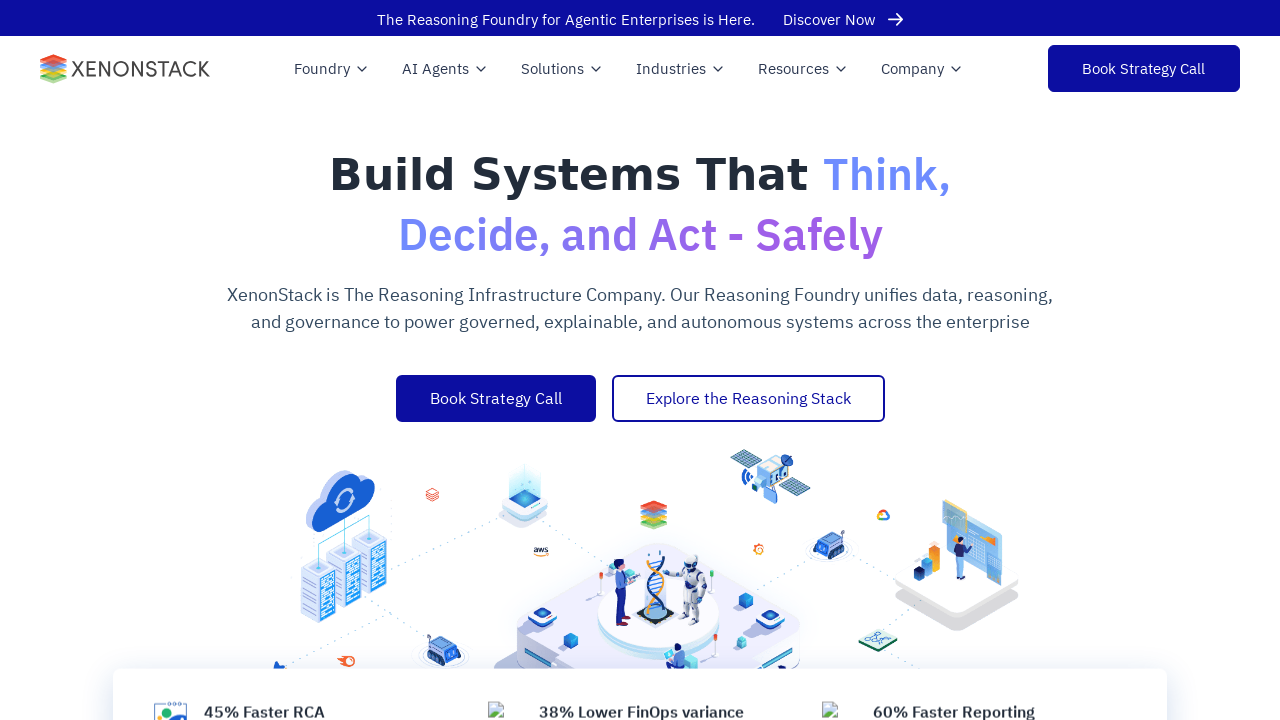

Identified internal link (xenonstack.com), current URL: https://www.xenonstack.com/
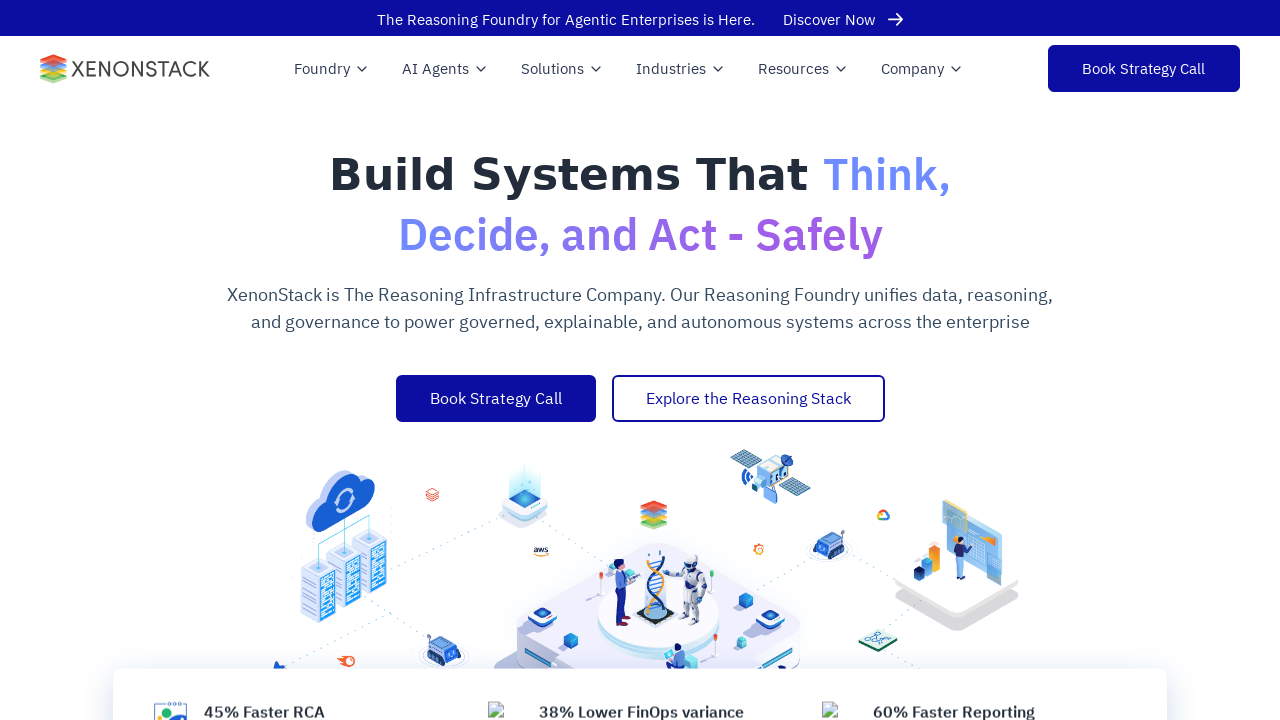

Checked target attribute: None
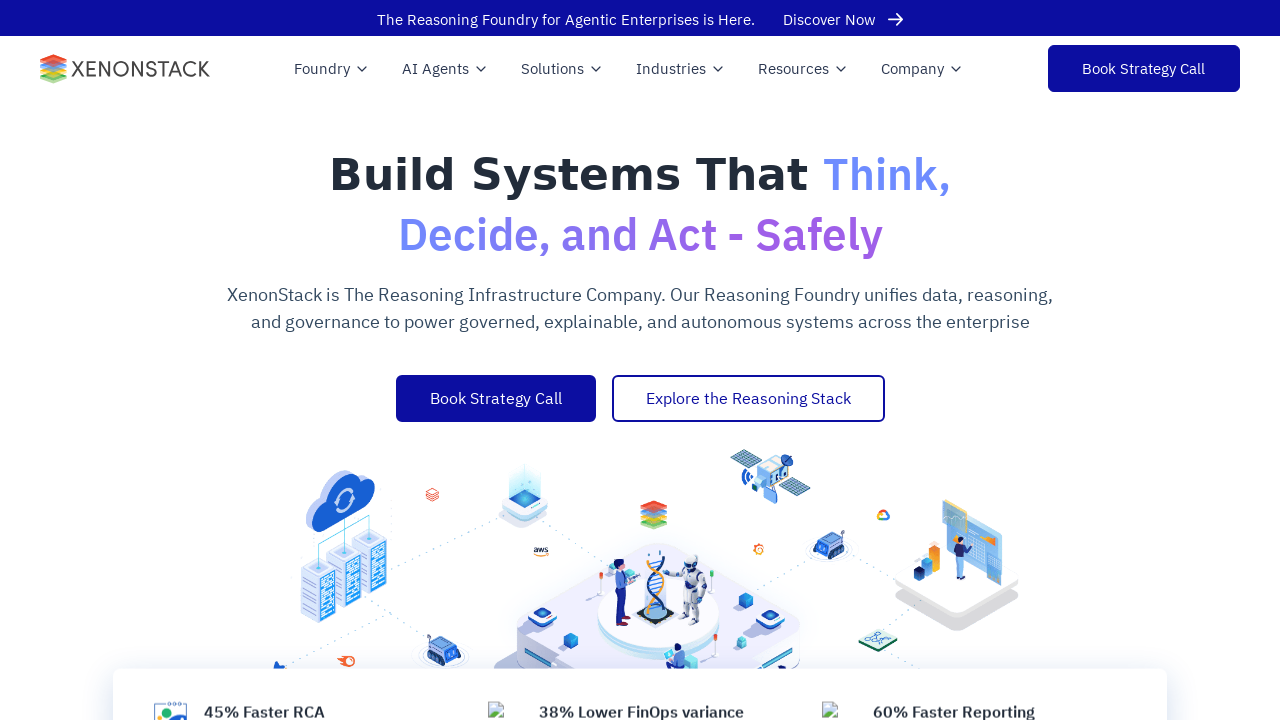

Clicked internal footer link: https://www.xenonstack.com/artificial-intelligence/decision-ai/ at (80, 361) on footer a >> nth=7
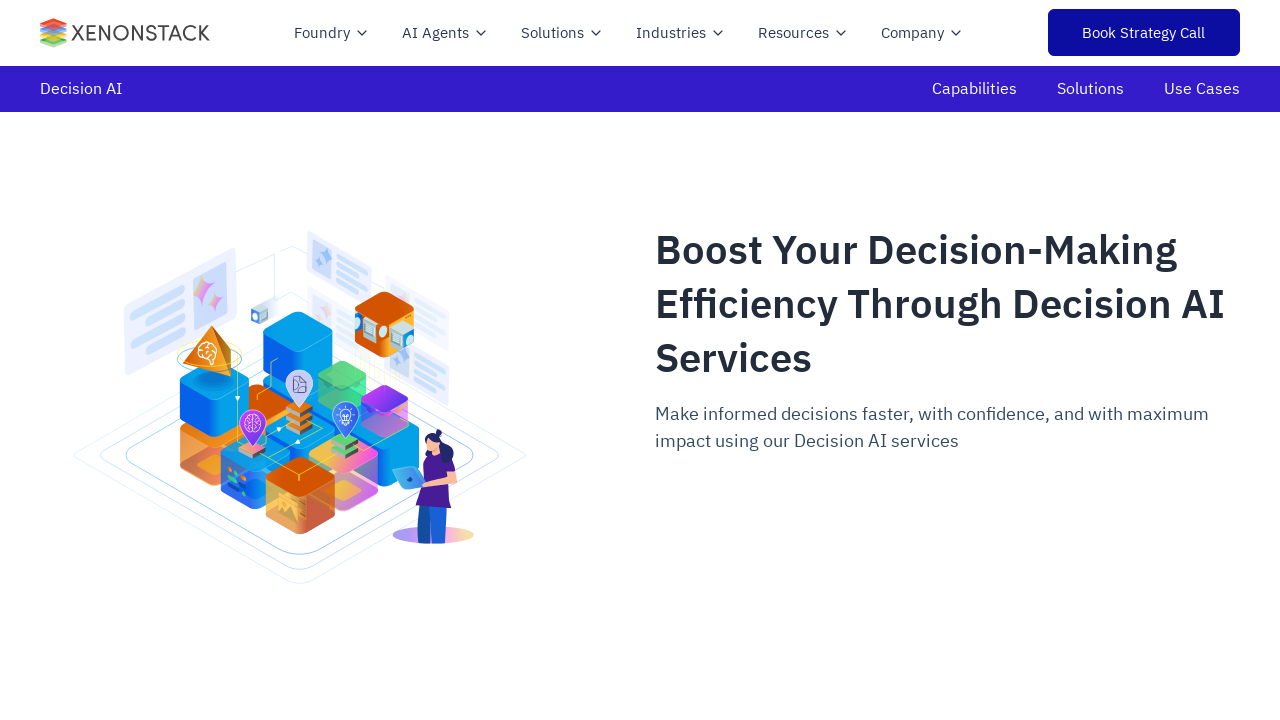

Waited 1000ms for page to load after clicking link
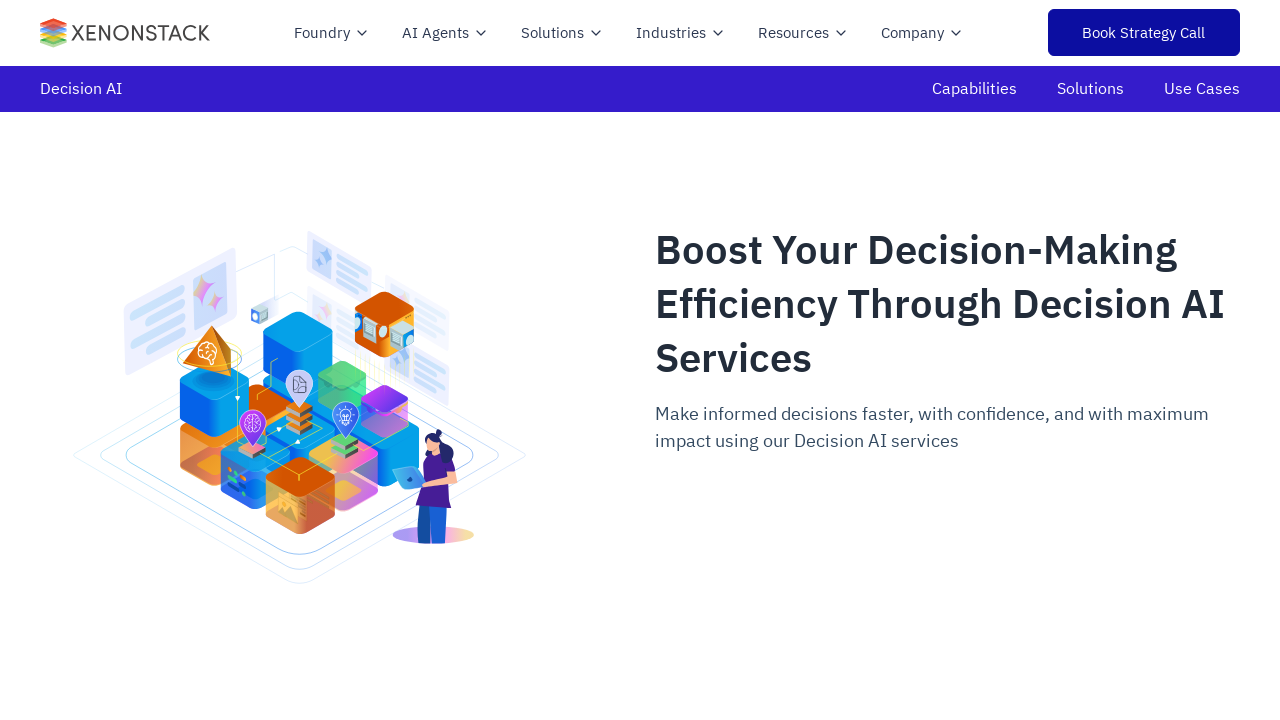

Navigated back to home page (https://www.xenonstack.com/)
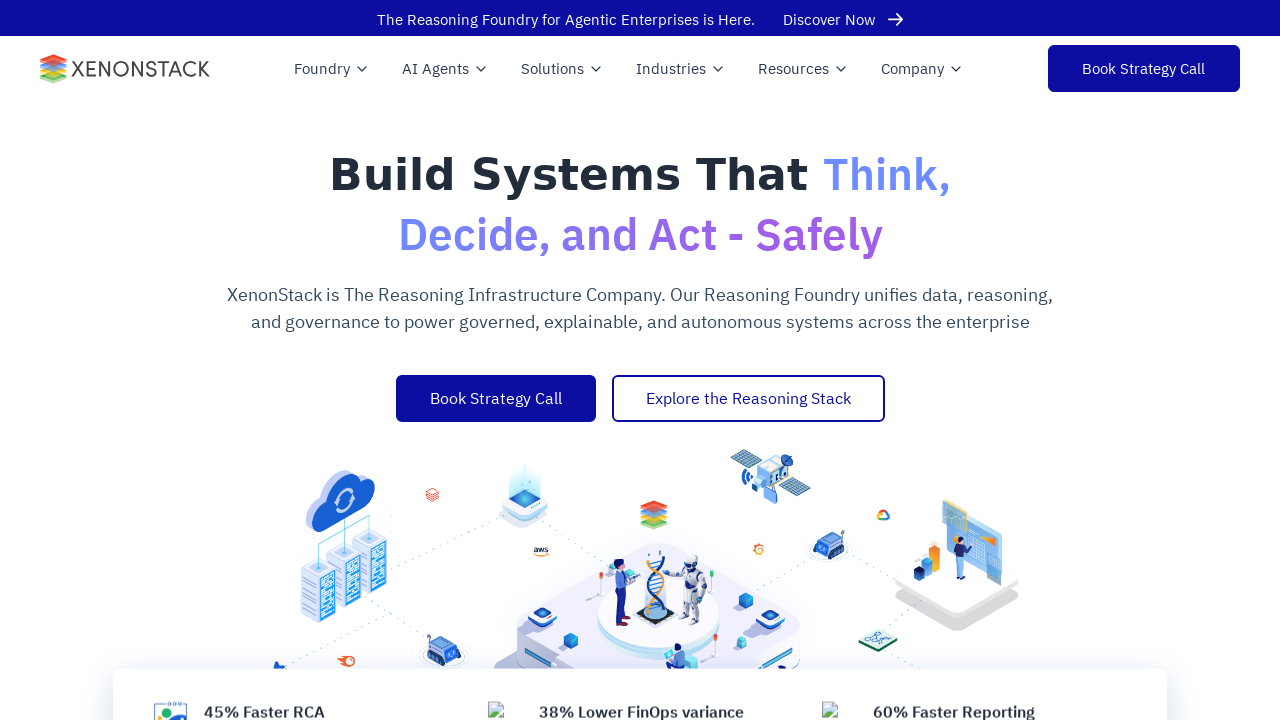

Waited for home page to reach domcontentloaded state
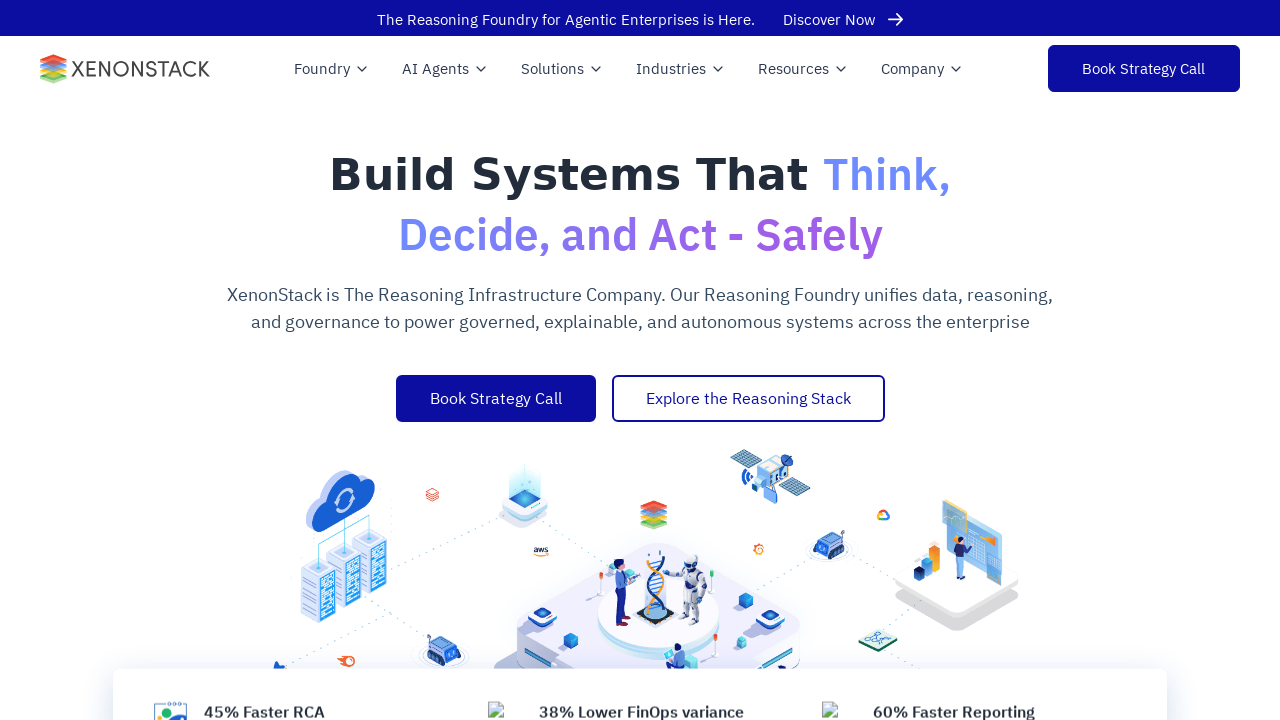

Re-fetched footer links for iteration 9
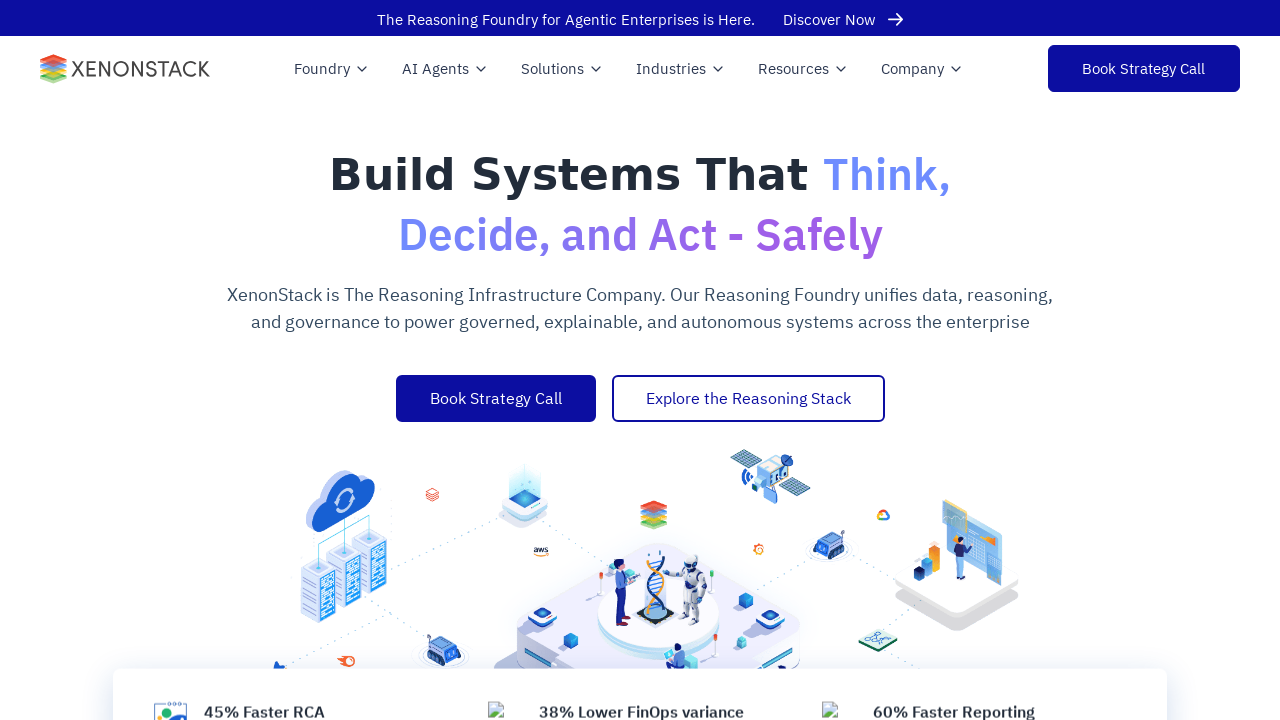

Retrieved href attribute: https://www.xenonstack.com/artificial-intelligence/ai-quality/
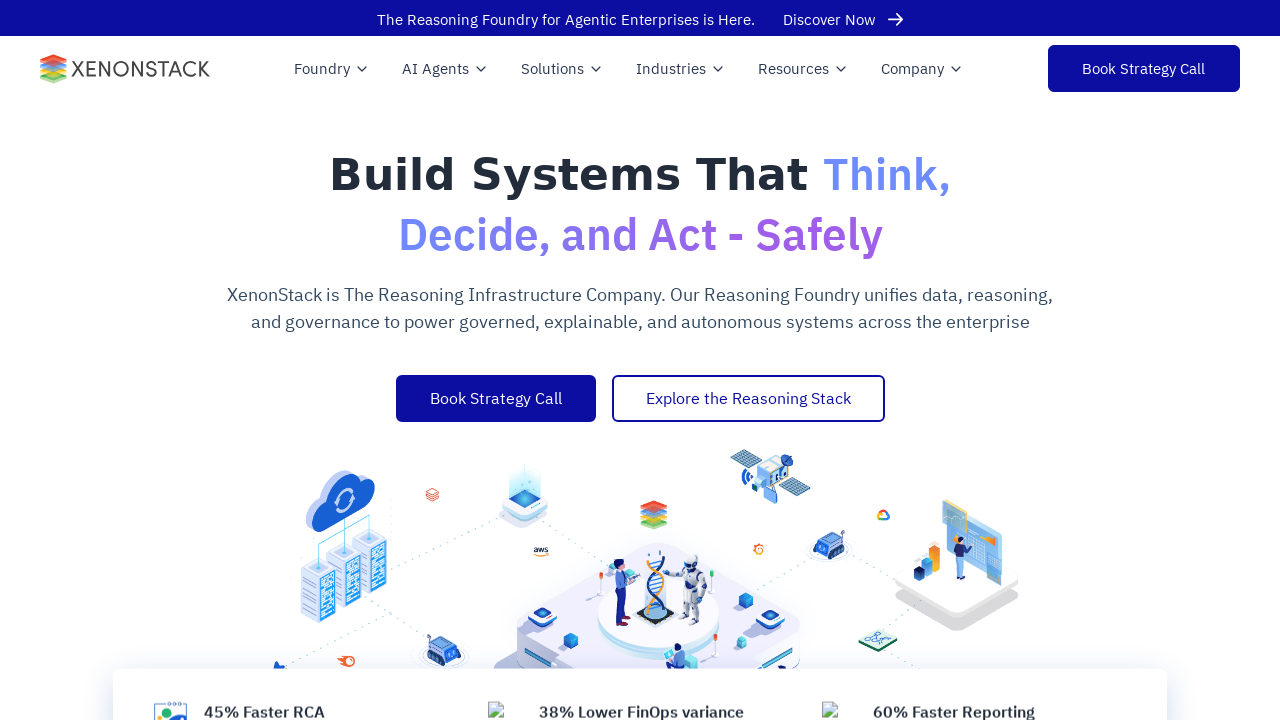

Identified internal link (xenonstack.com), current URL: https://www.xenonstack.com/
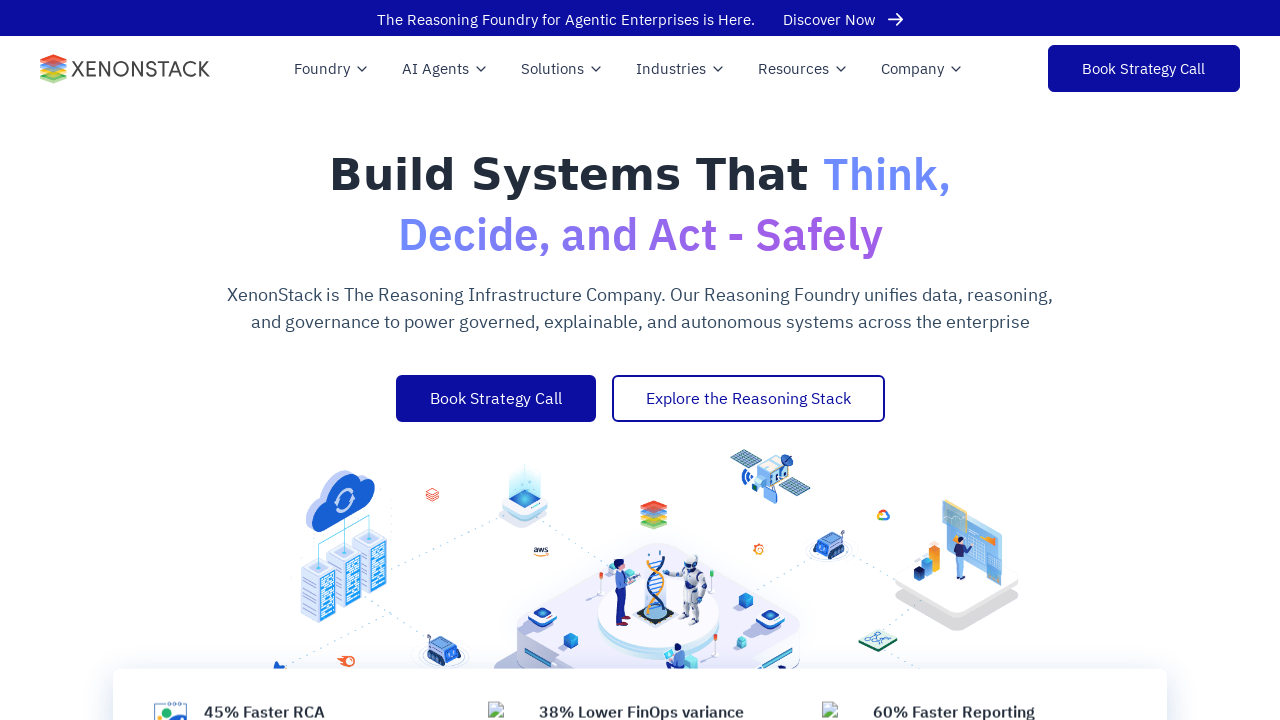

Checked target attribute: None
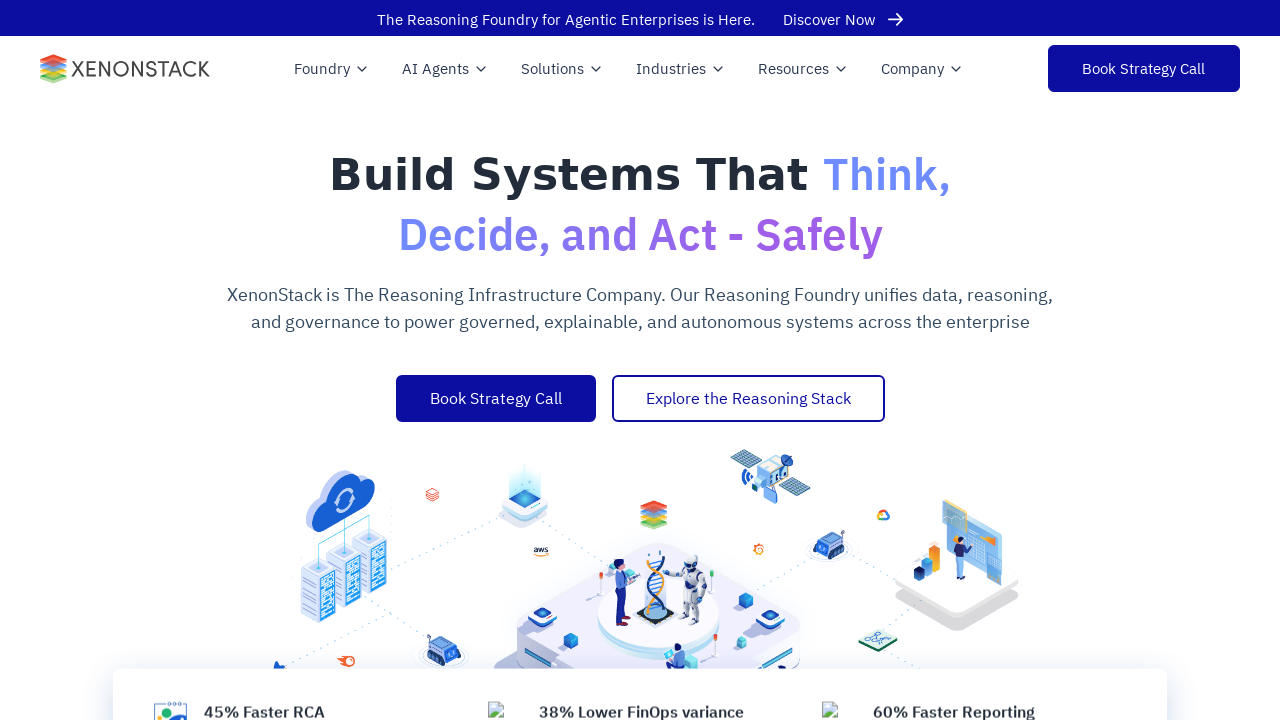

Clicked internal footer link: https://www.xenonstack.com/artificial-intelligence/ai-quality/ at (74, 360) on footer a >> nth=8
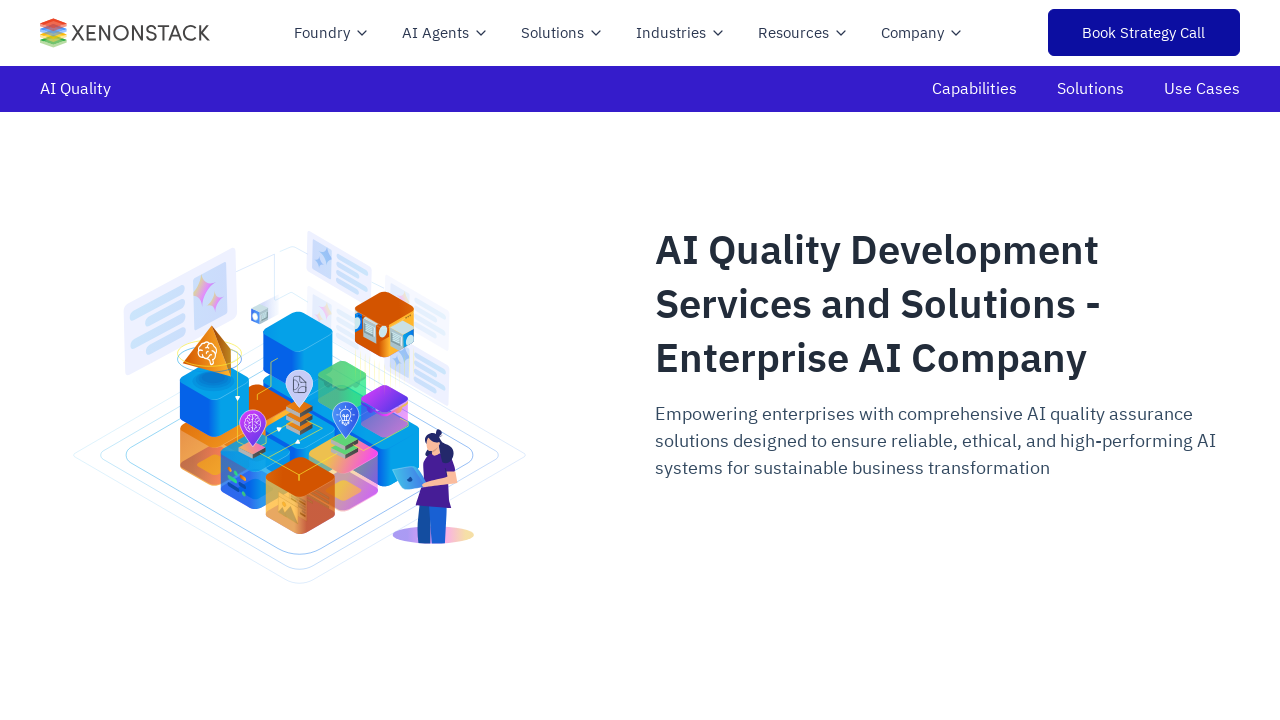

Waited 1000ms for page to load after clicking link
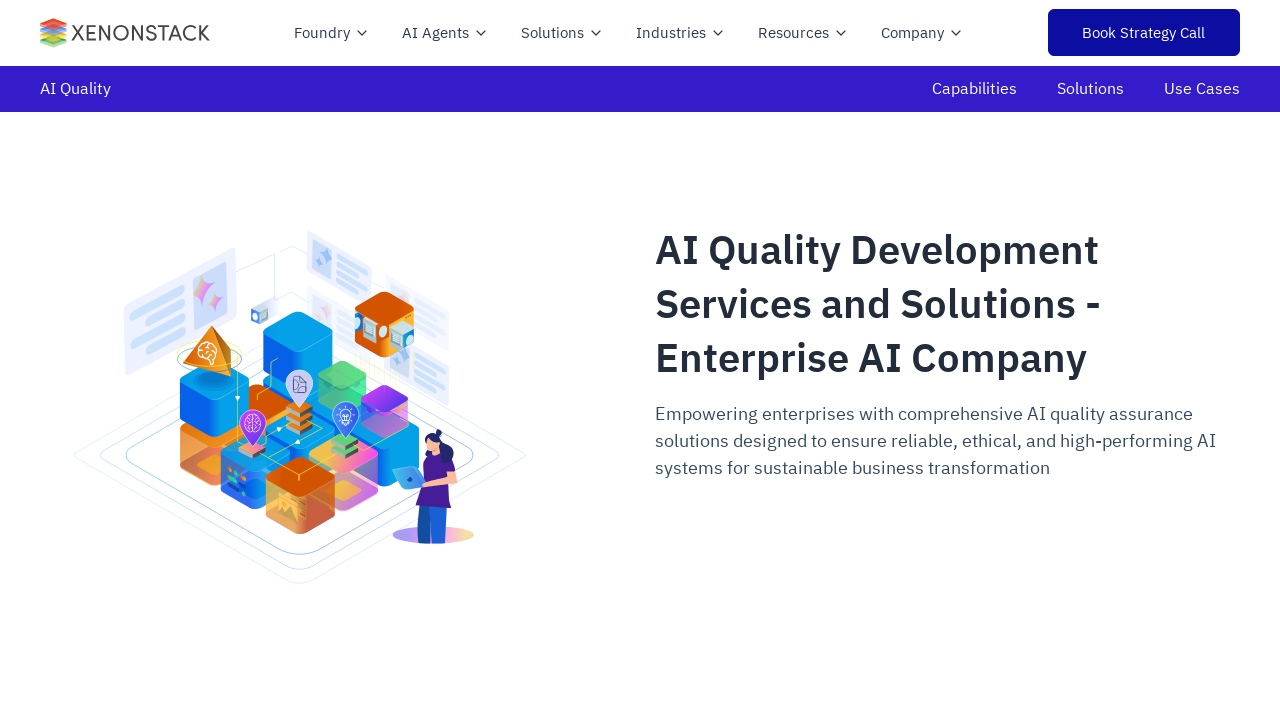

Navigated back to home page (https://www.xenonstack.com/)
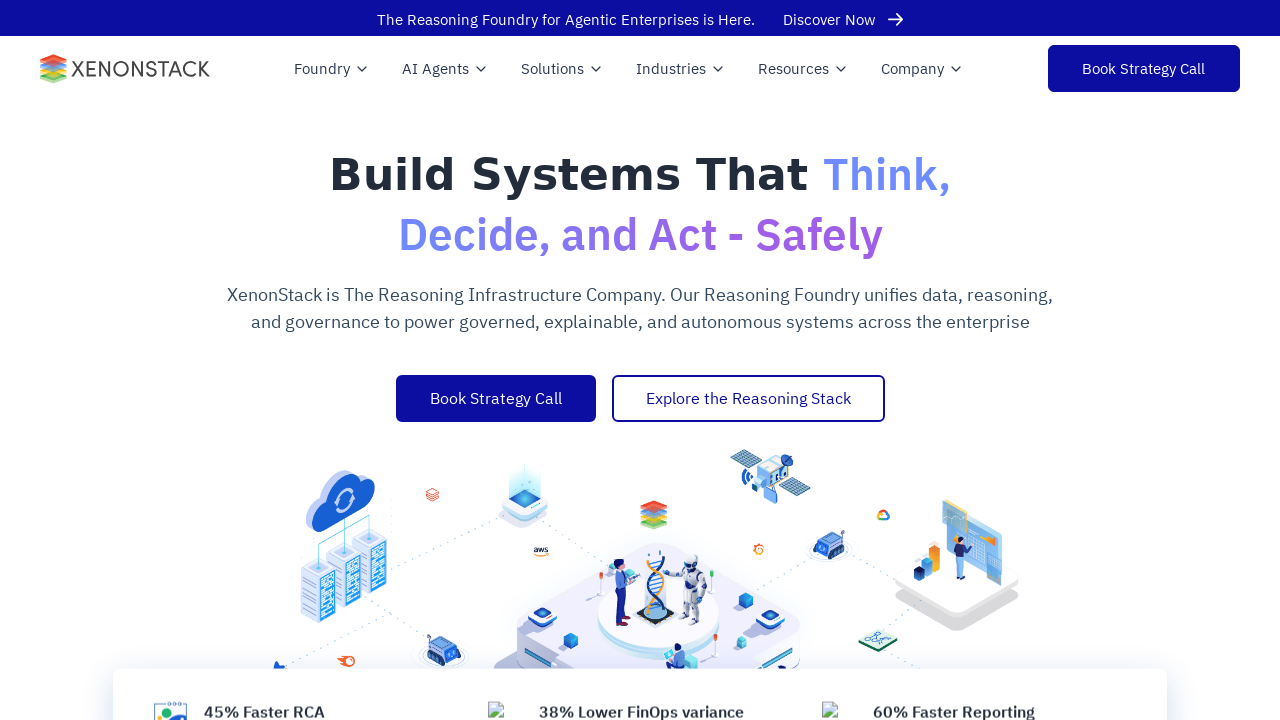

Waited for home page to reach domcontentloaded state
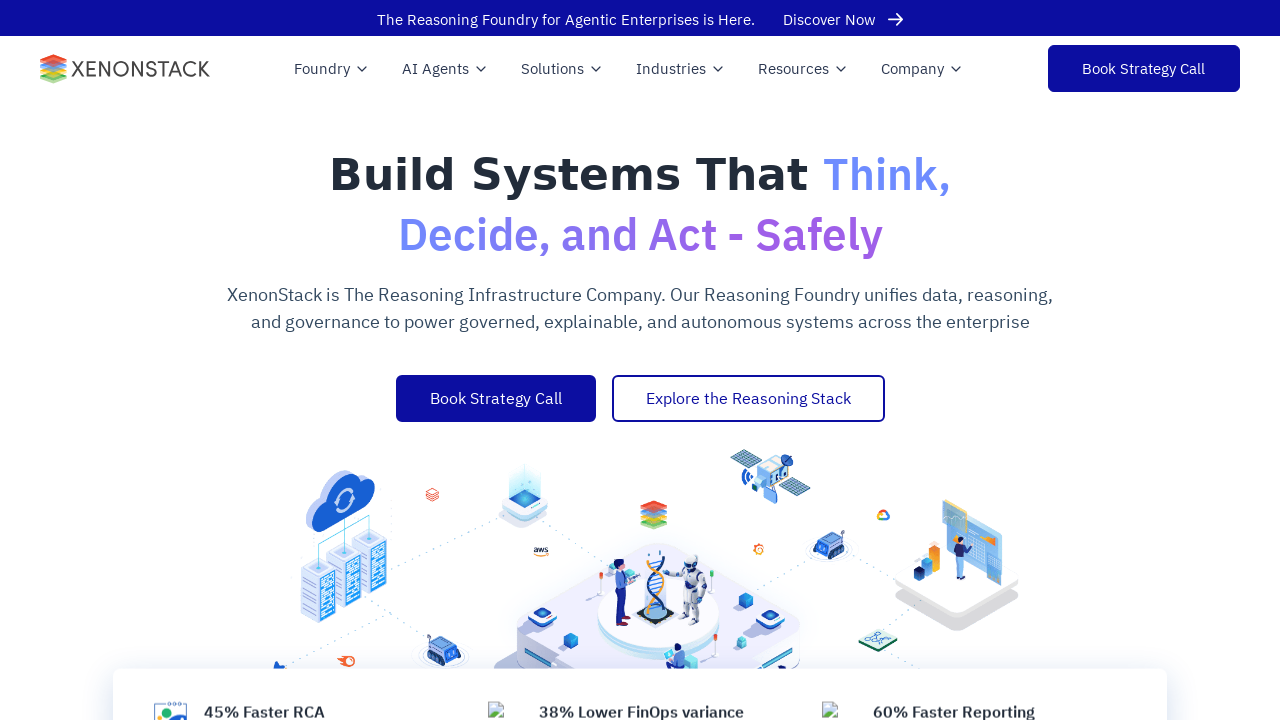

Re-fetched footer links for iteration 10
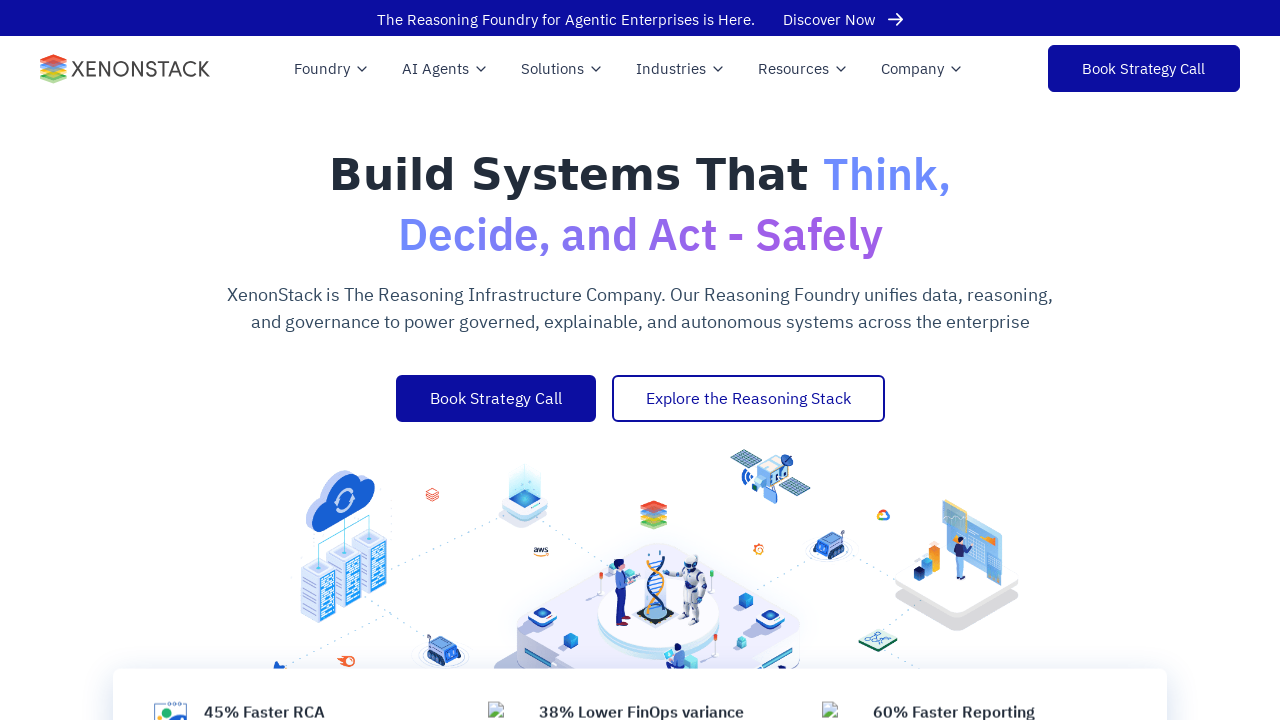

Retrieved href attribute: https://www.xenonstack.com/artificial-intelligence/generative-ai/
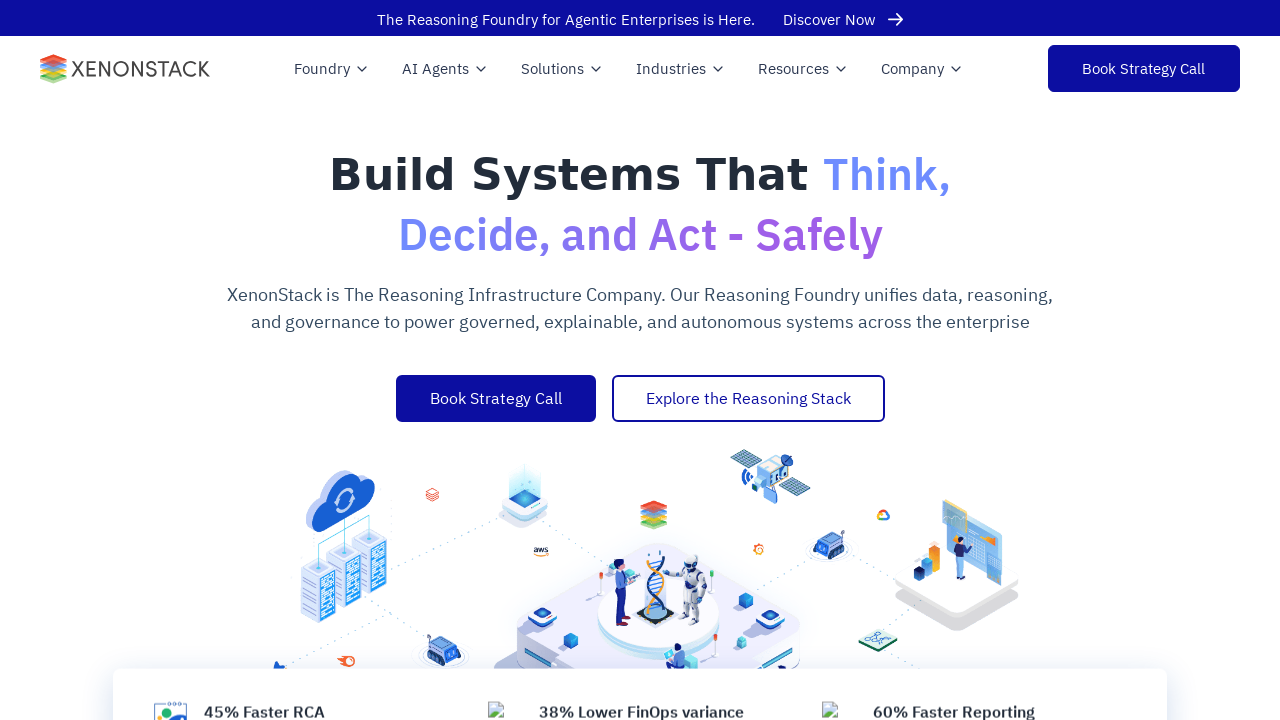

Identified internal link (xenonstack.com), current URL: https://www.xenonstack.com/
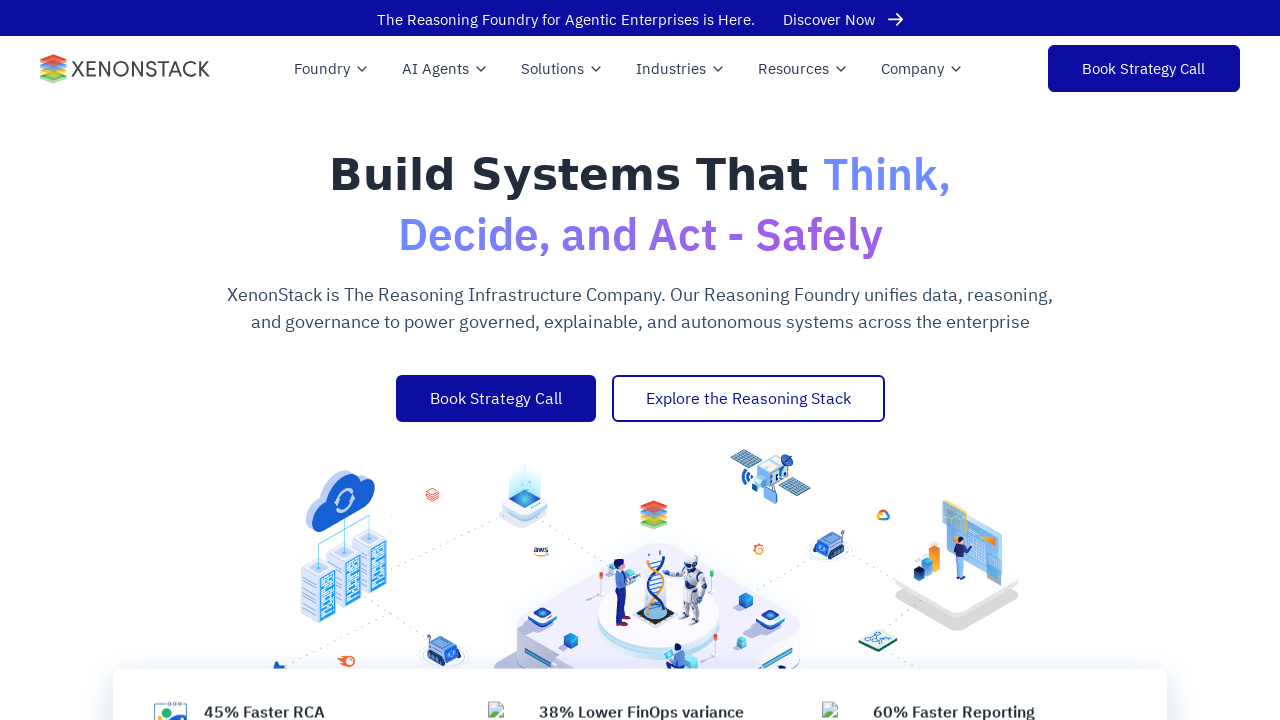

Checked target attribute: None
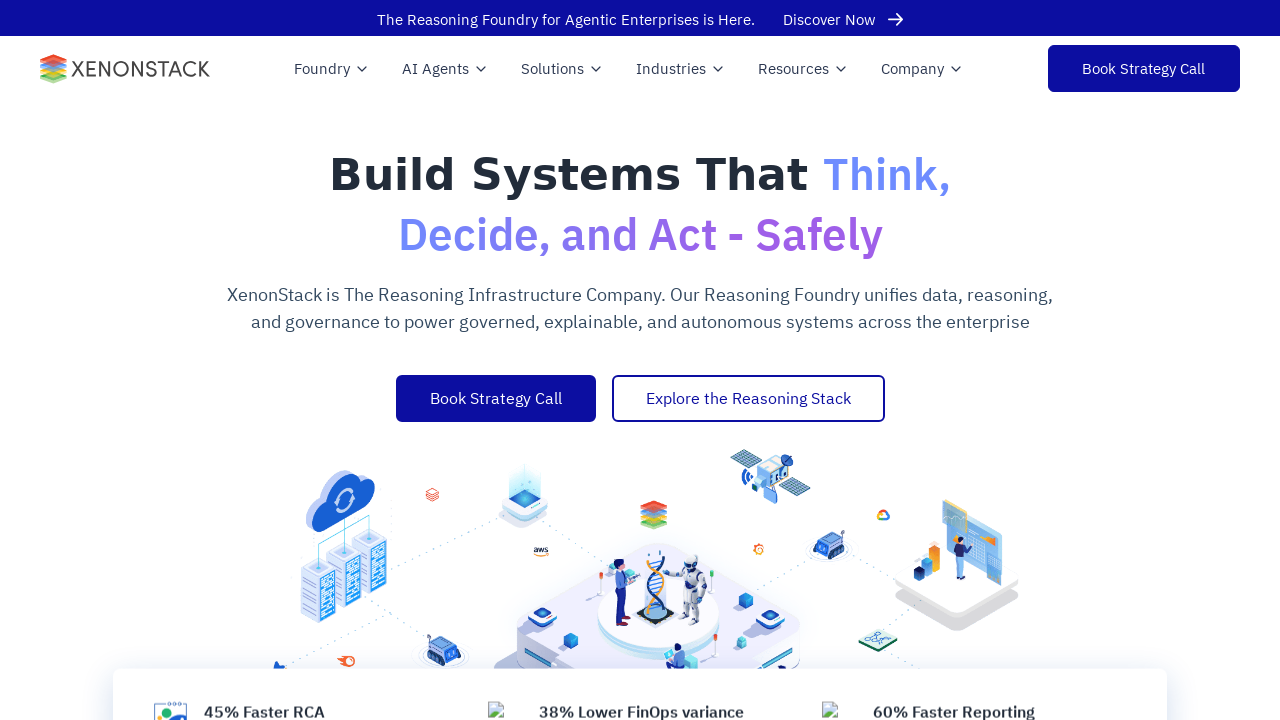

Clicked internal footer link: https://www.xenonstack.com/artificial-intelligence/generative-ai/ at (88, 360) on footer a >> nth=9
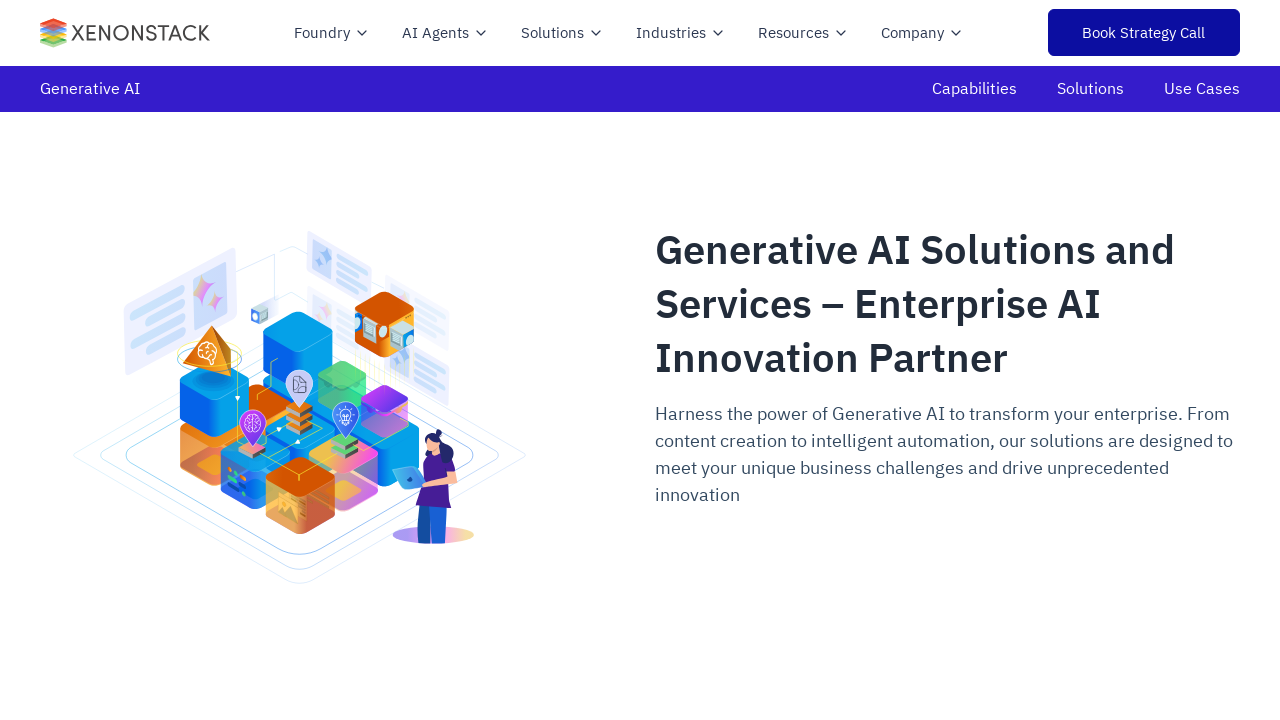

Waited 1000ms for page to load after clicking link
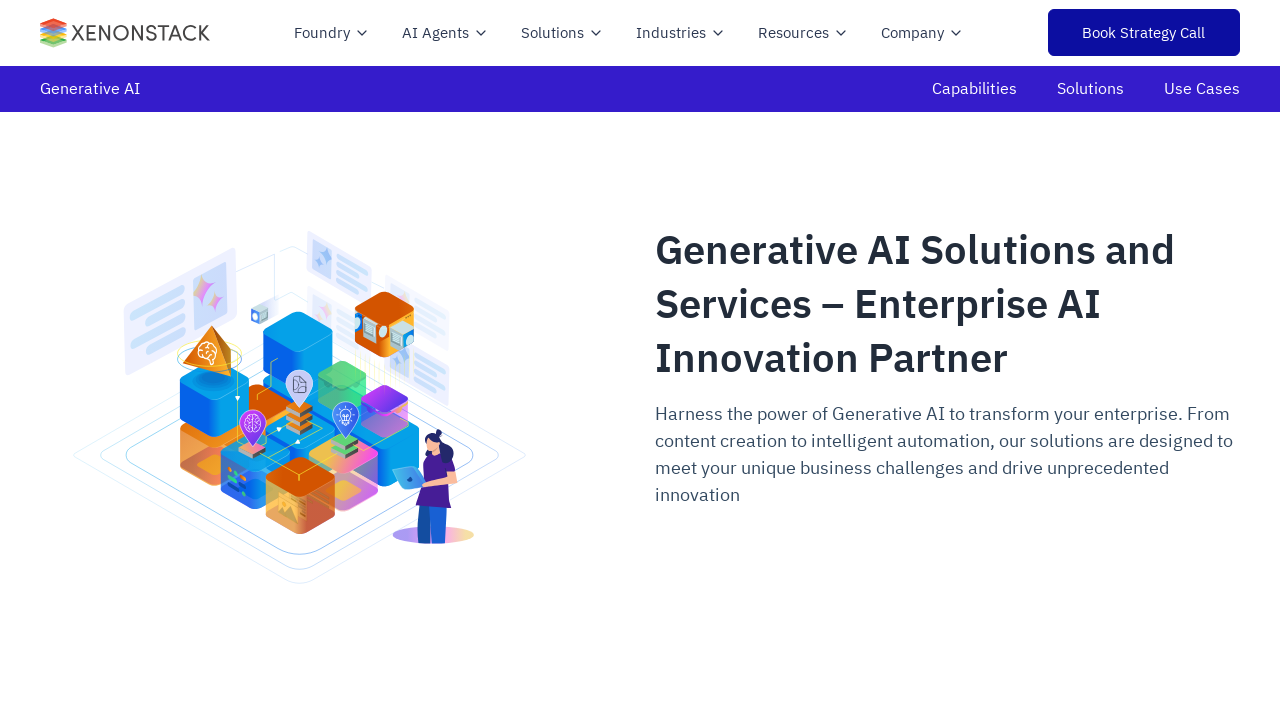

Navigated back to home page (https://www.xenonstack.com/)
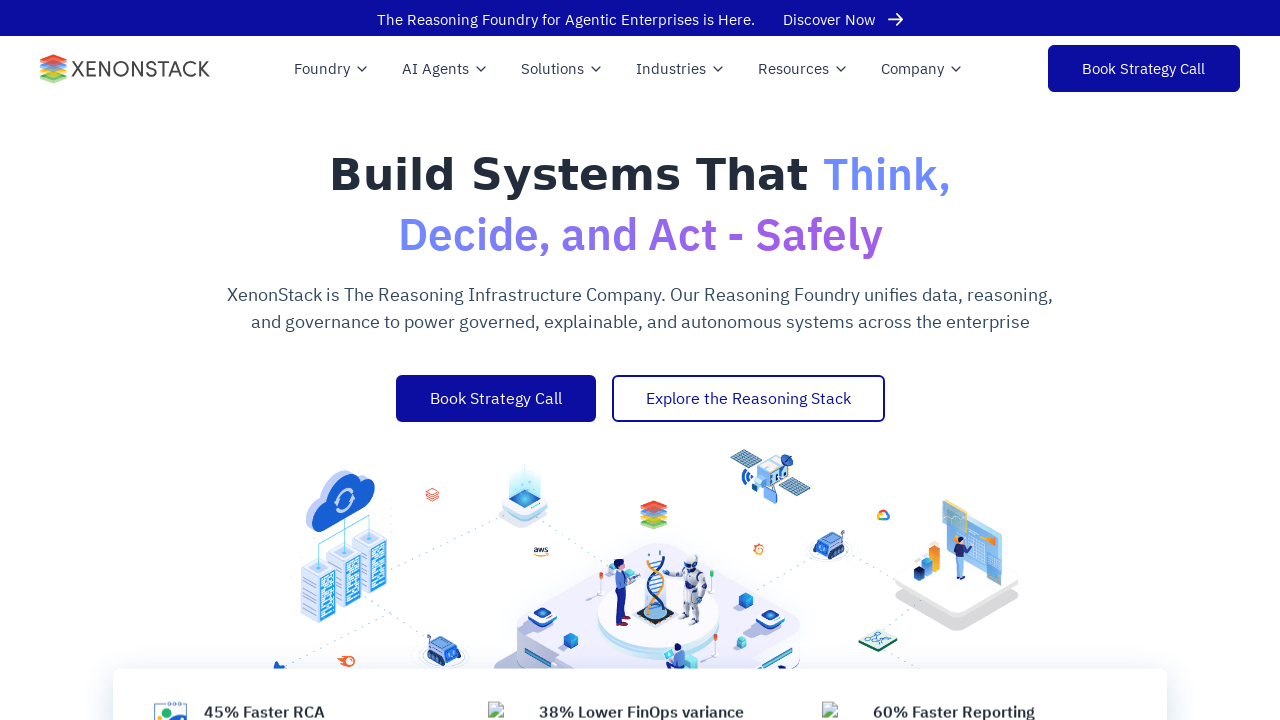

Waited for home page to reach domcontentloaded state
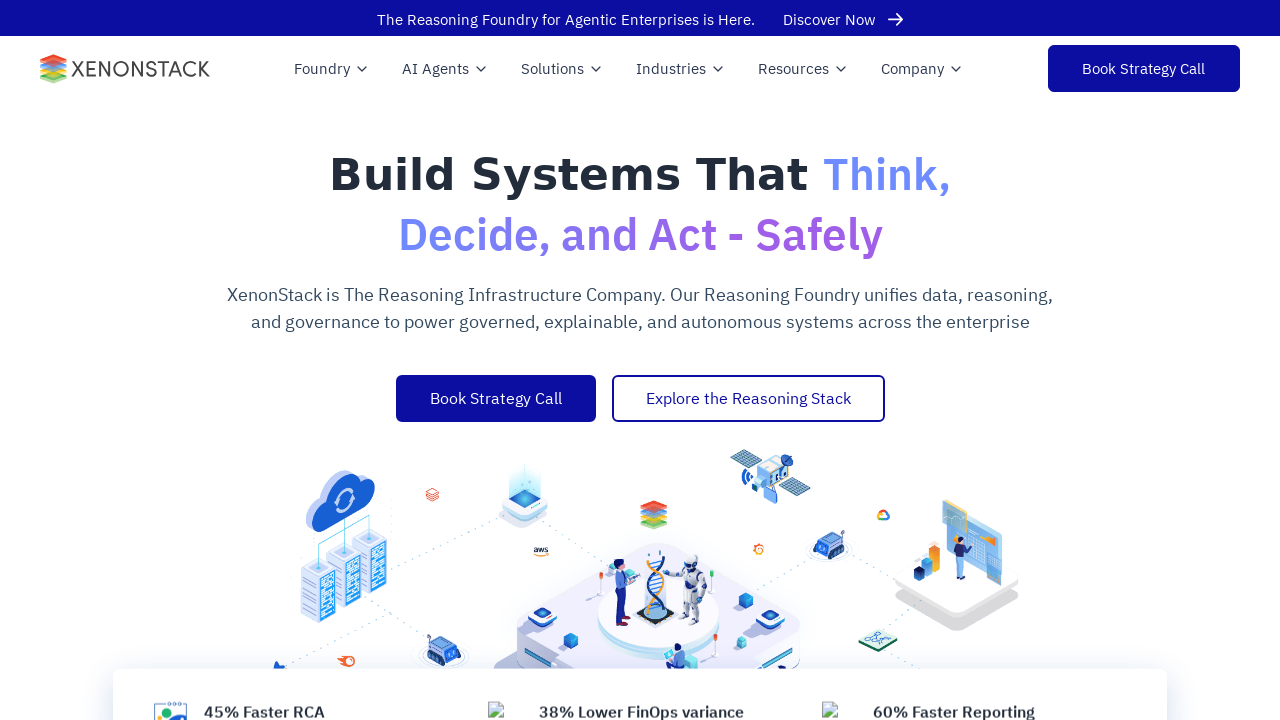

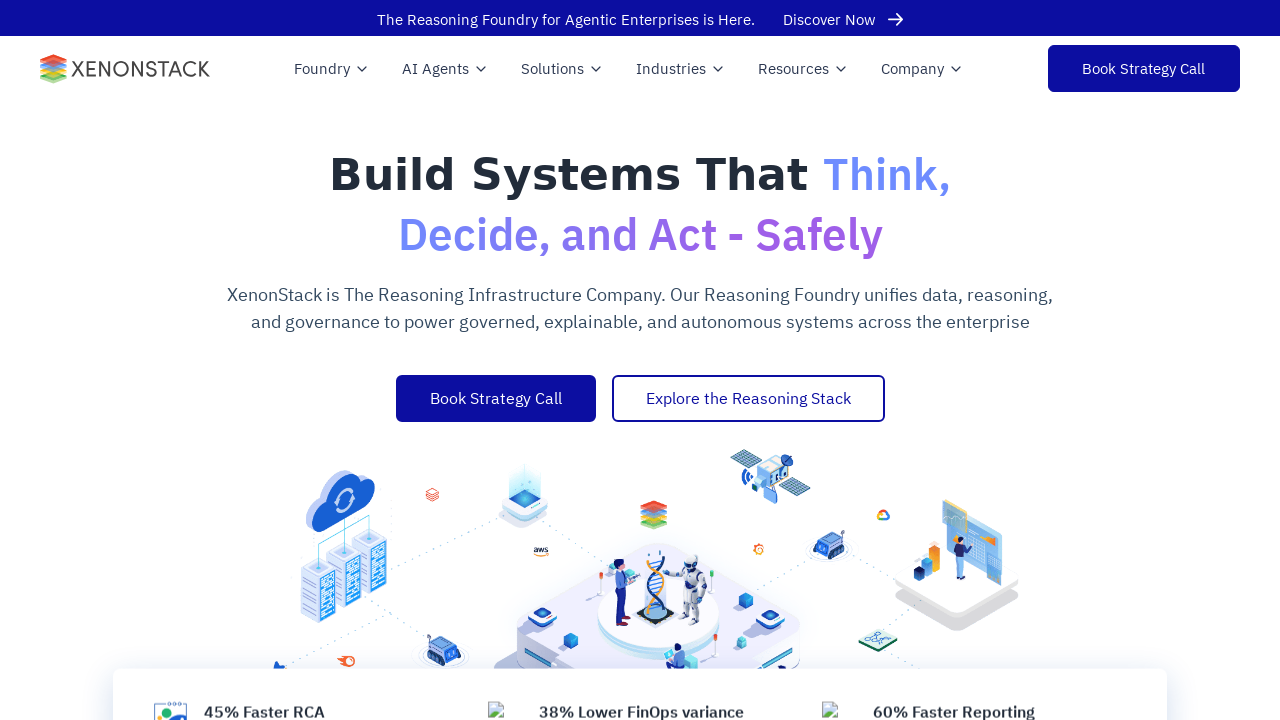